Tests selecting all checkboxes on a form and verifying they are checked

Starting URL: https://automationfc.github.io/multiple-fields/

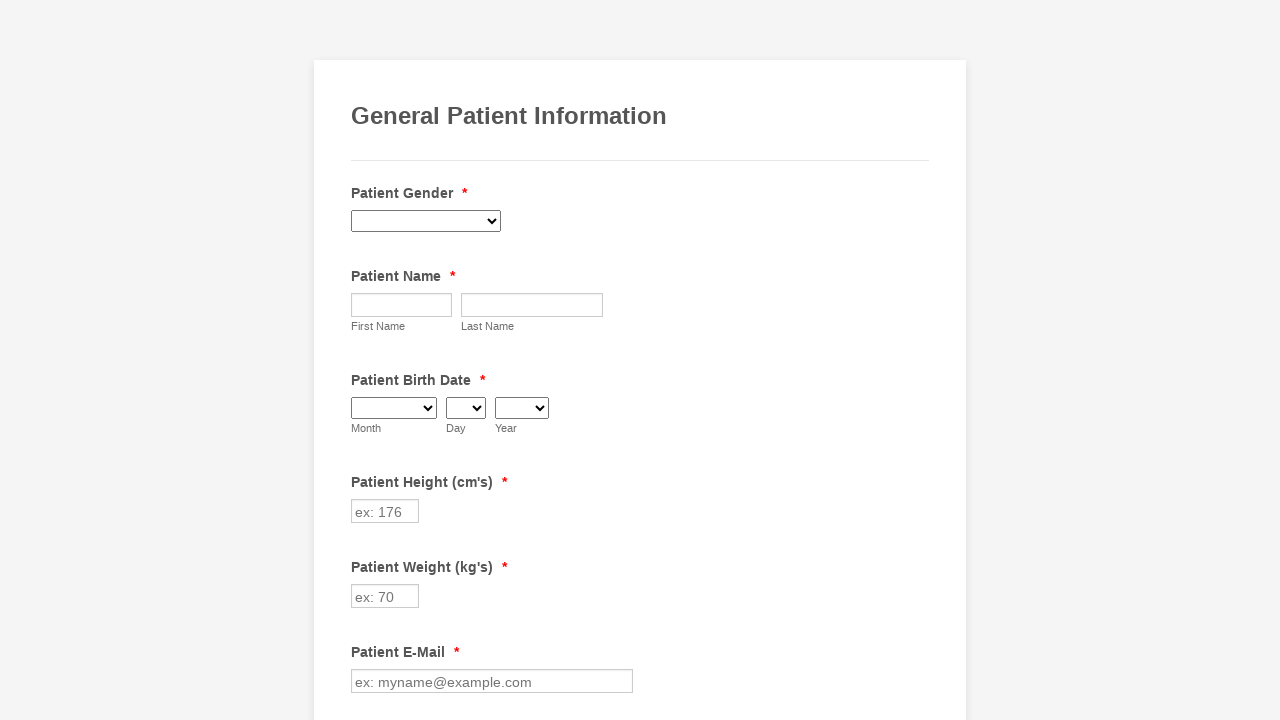

Navigated to multiple fields form page
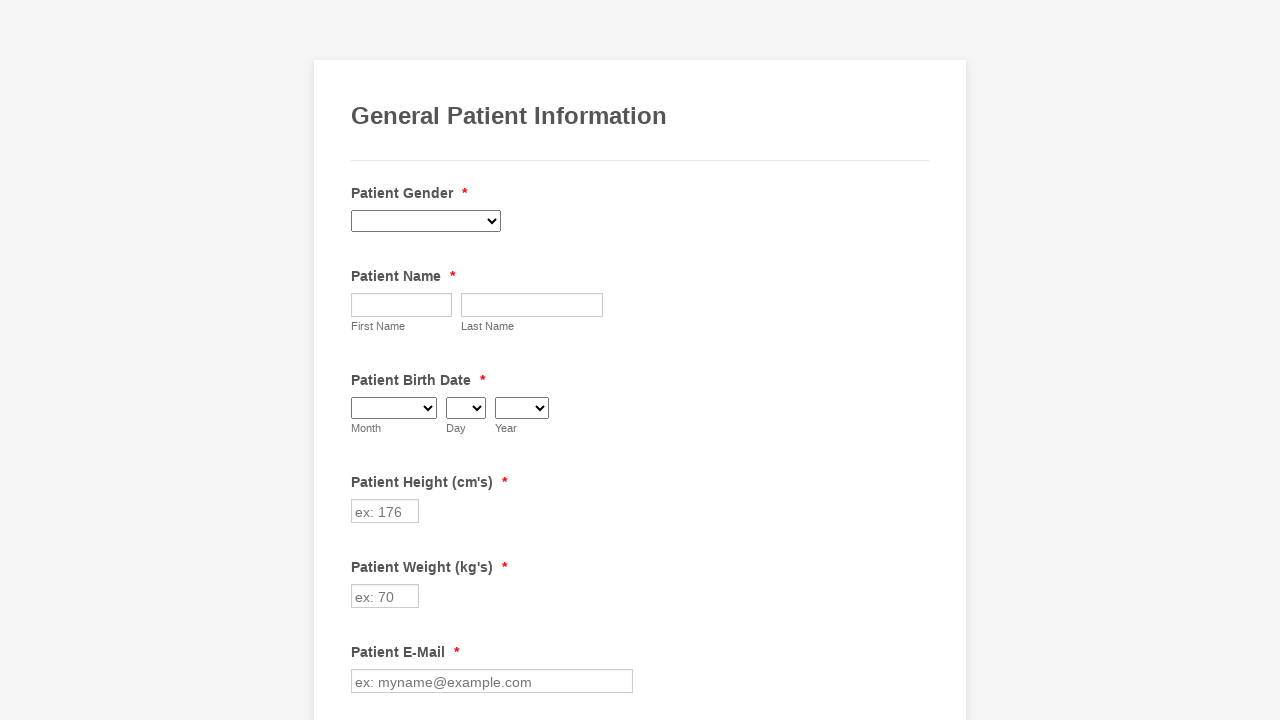

Located all checkboxes on the form
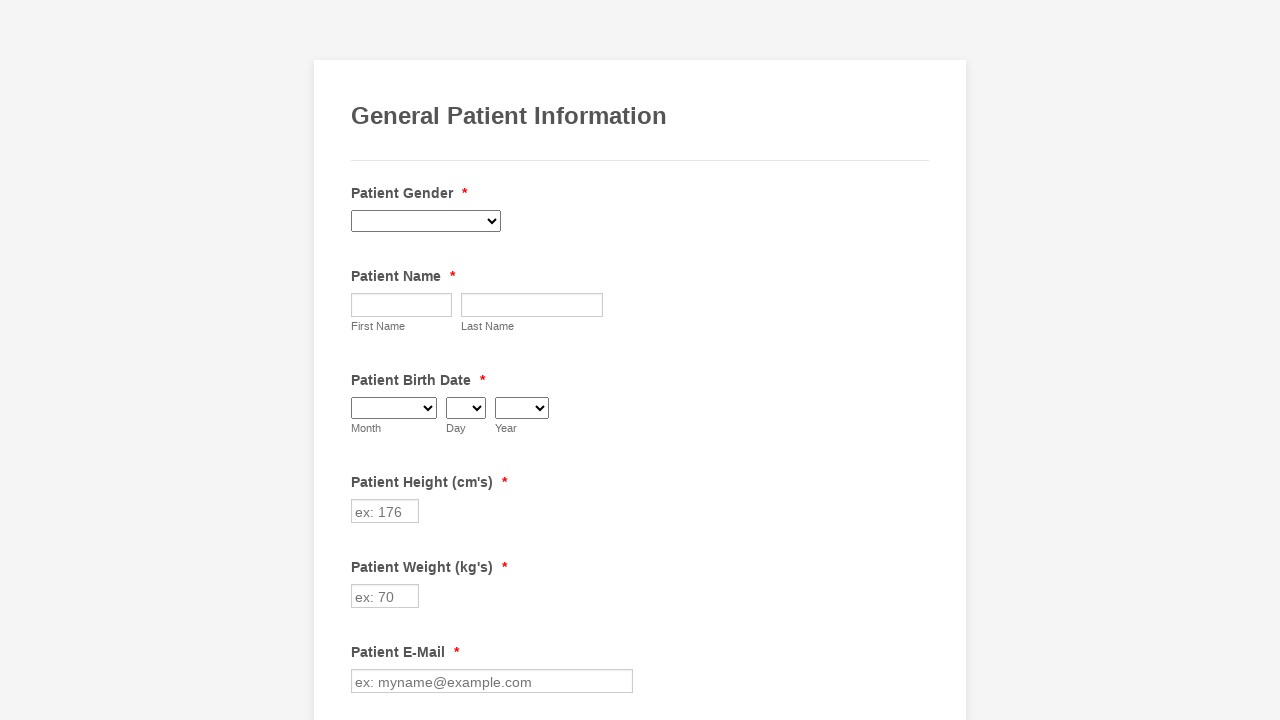

Clicked a checkbox to select it at (362, 360) on input[type='checkbox'] >> nth=0
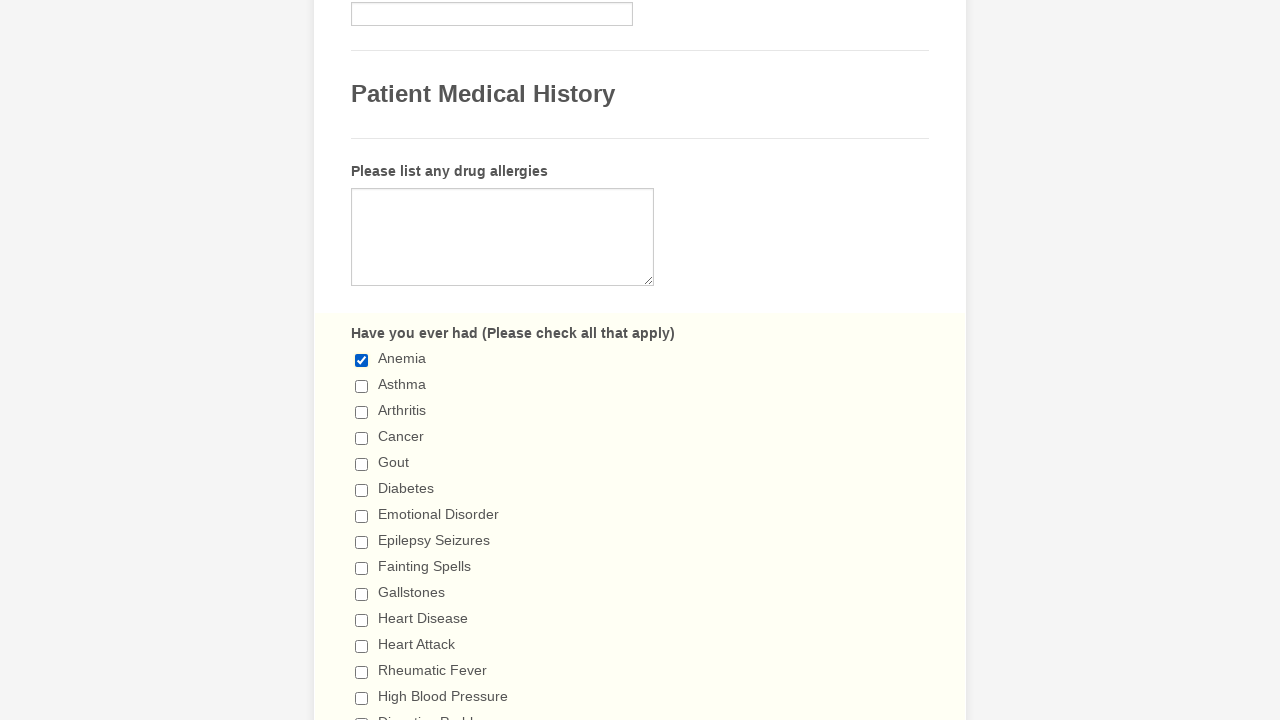

Clicked a checkbox to select it at (362, 386) on input[type='checkbox'] >> nth=1
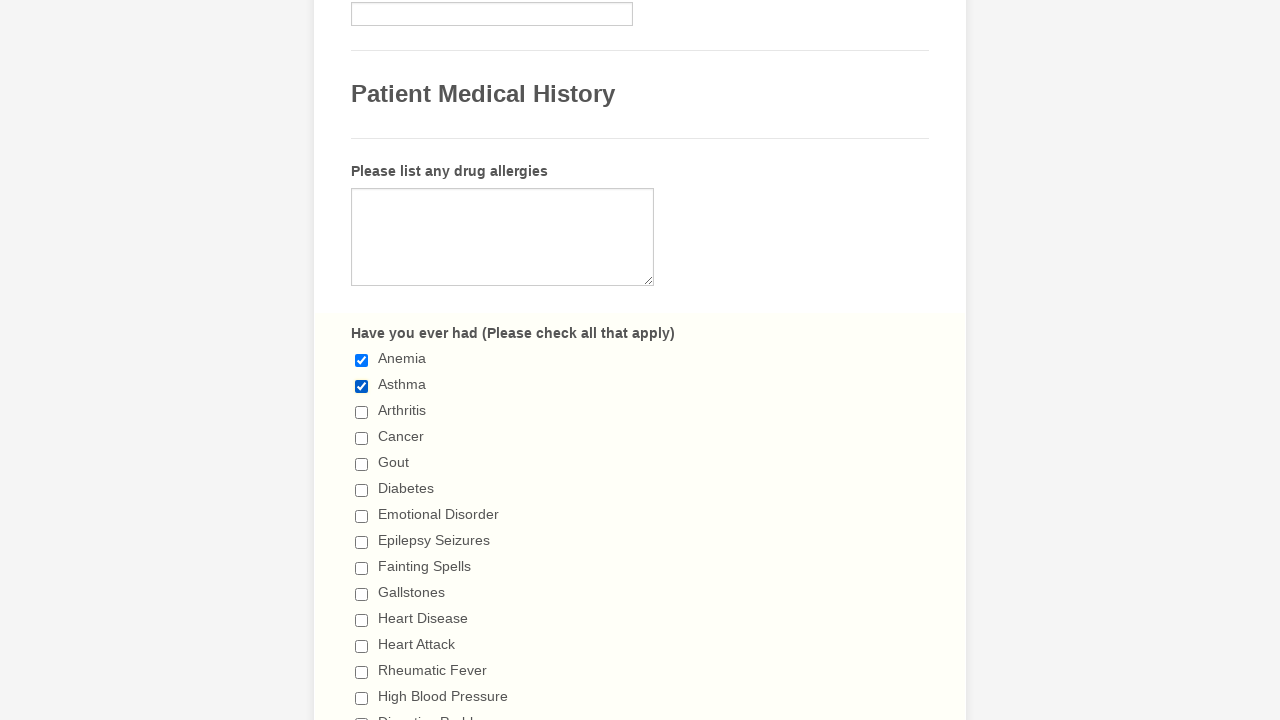

Clicked a checkbox to select it at (362, 412) on input[type='checkbox'] >> nth=2
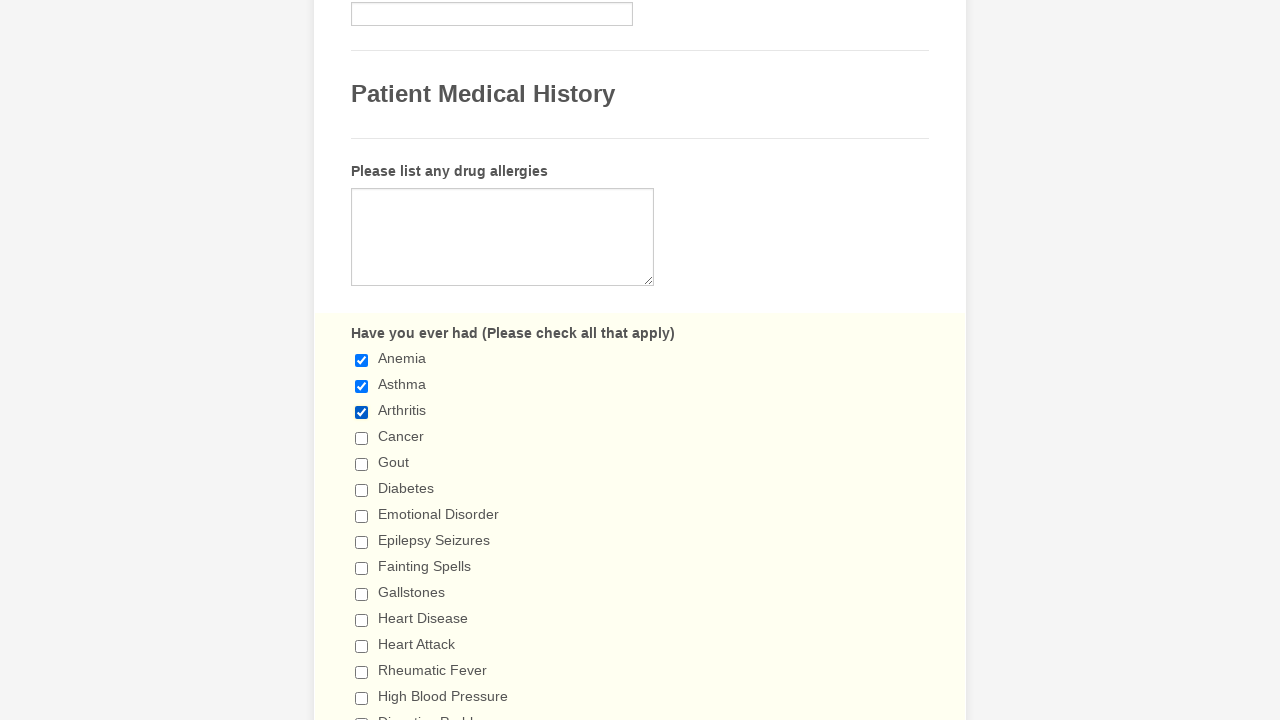

Clicked a checkbox to select it at (362, 438) on input[type='checkbox'] >> nth=3
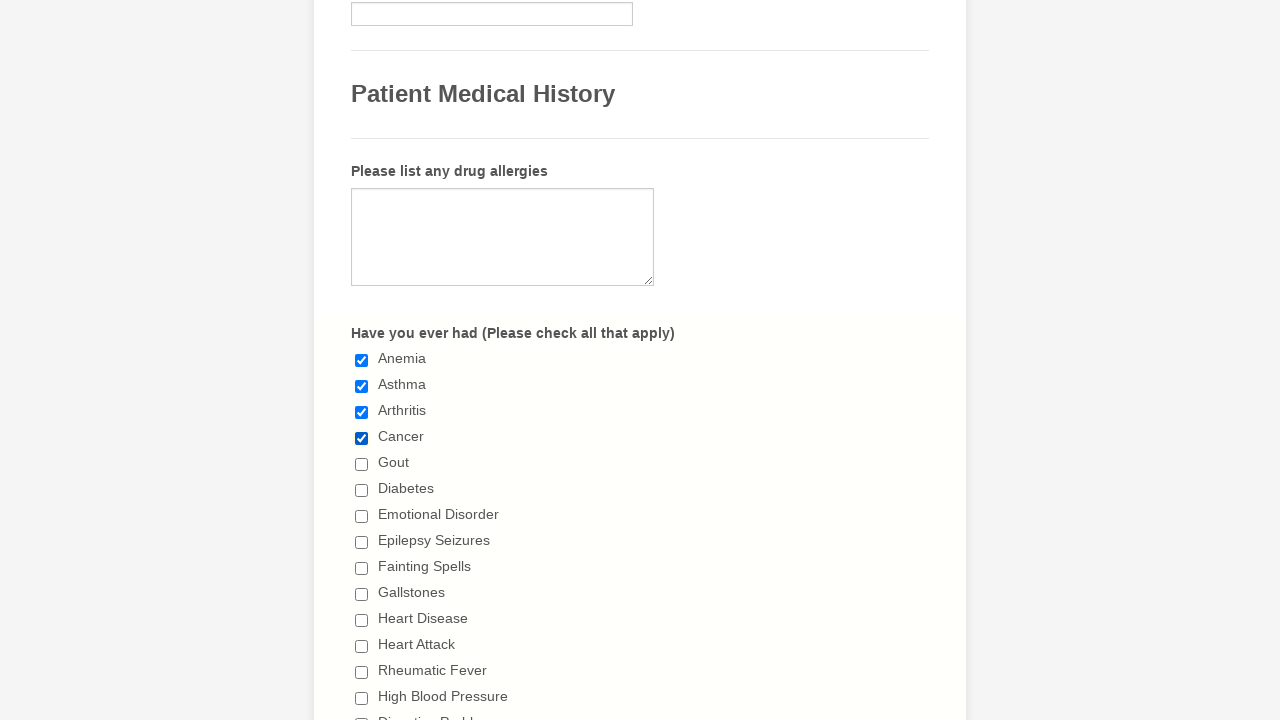

Clicked a checkbox to select it at (362, 464) on input[type='checkbox'] >> nth=4
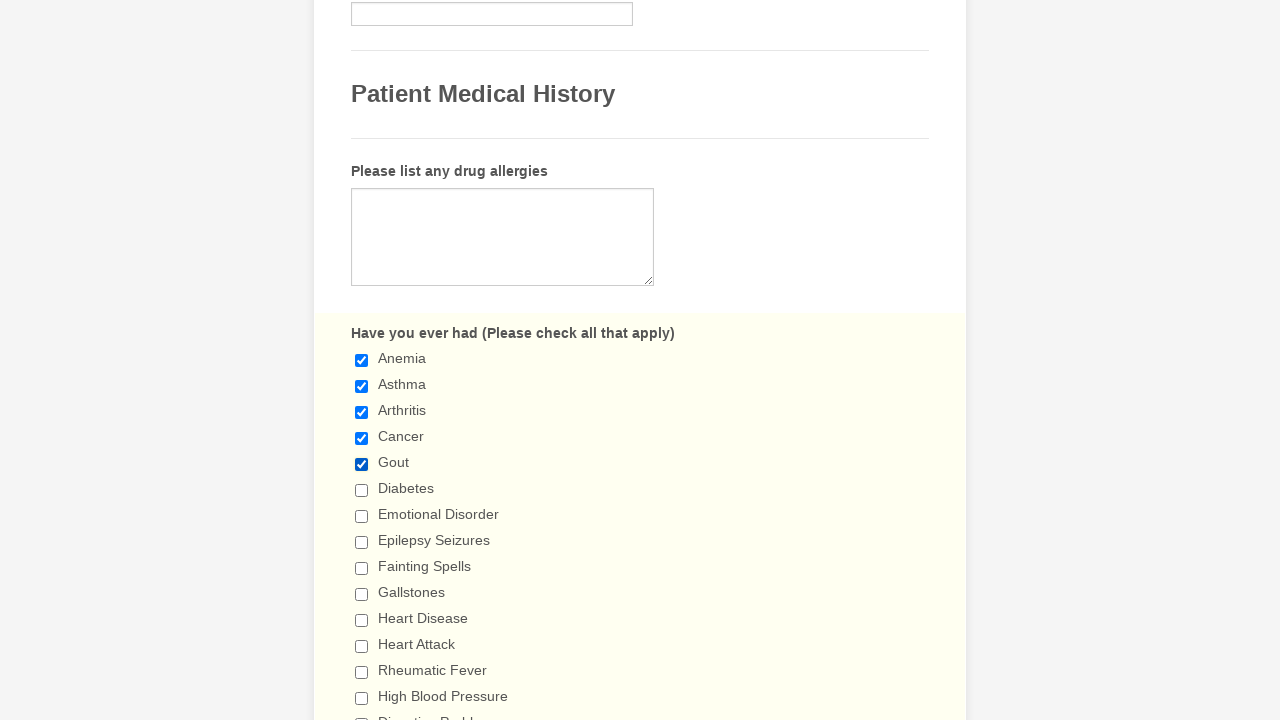

Clicked a checkbox to select it at (362, 490) on input[type='checkbox'] >> nth=5
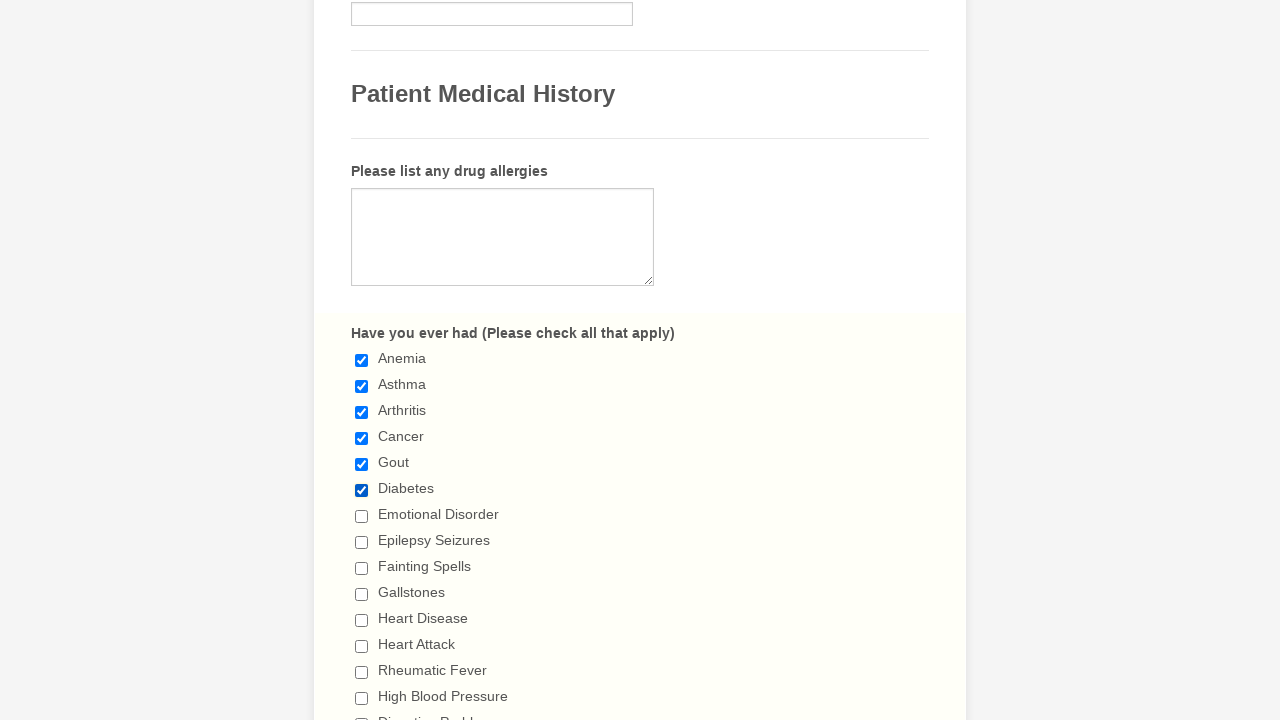

Clicked a checkbox to select it at (362, 516) on input[type='checkbox'] >> nth=6
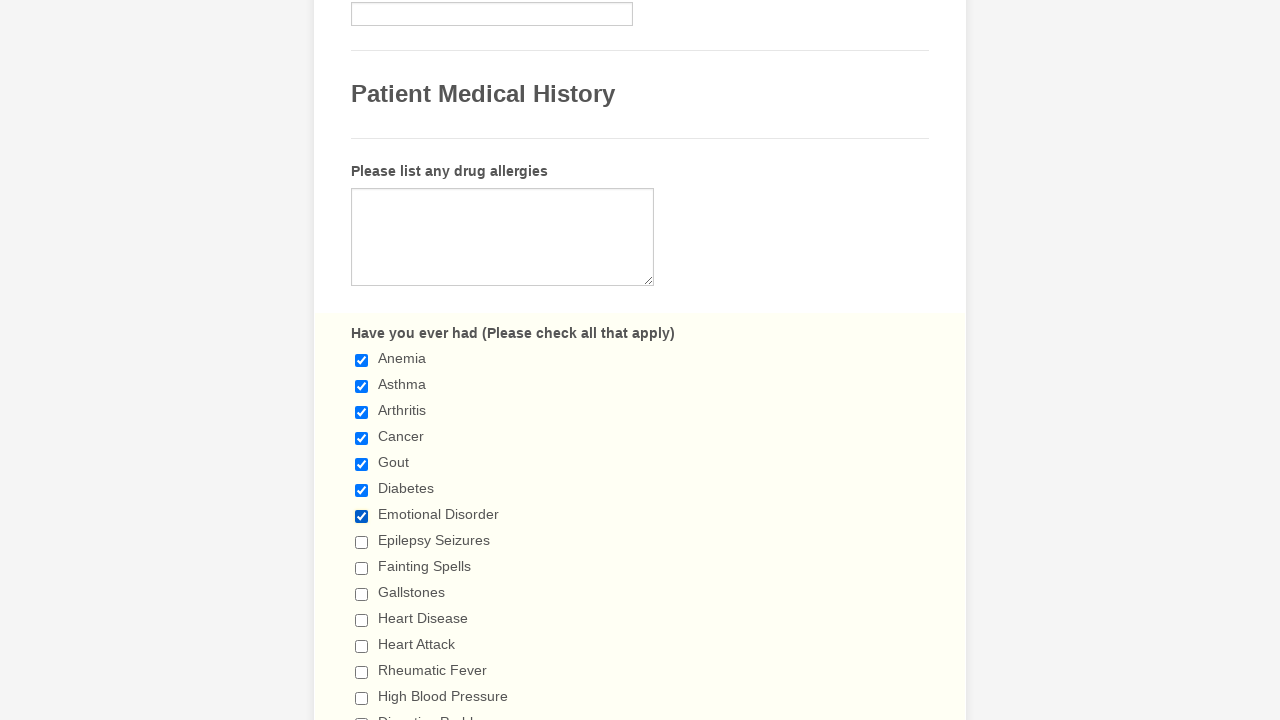

Clicked a checkbox to select it at (362, 542) on input[type='checkbox'] >> nth=7
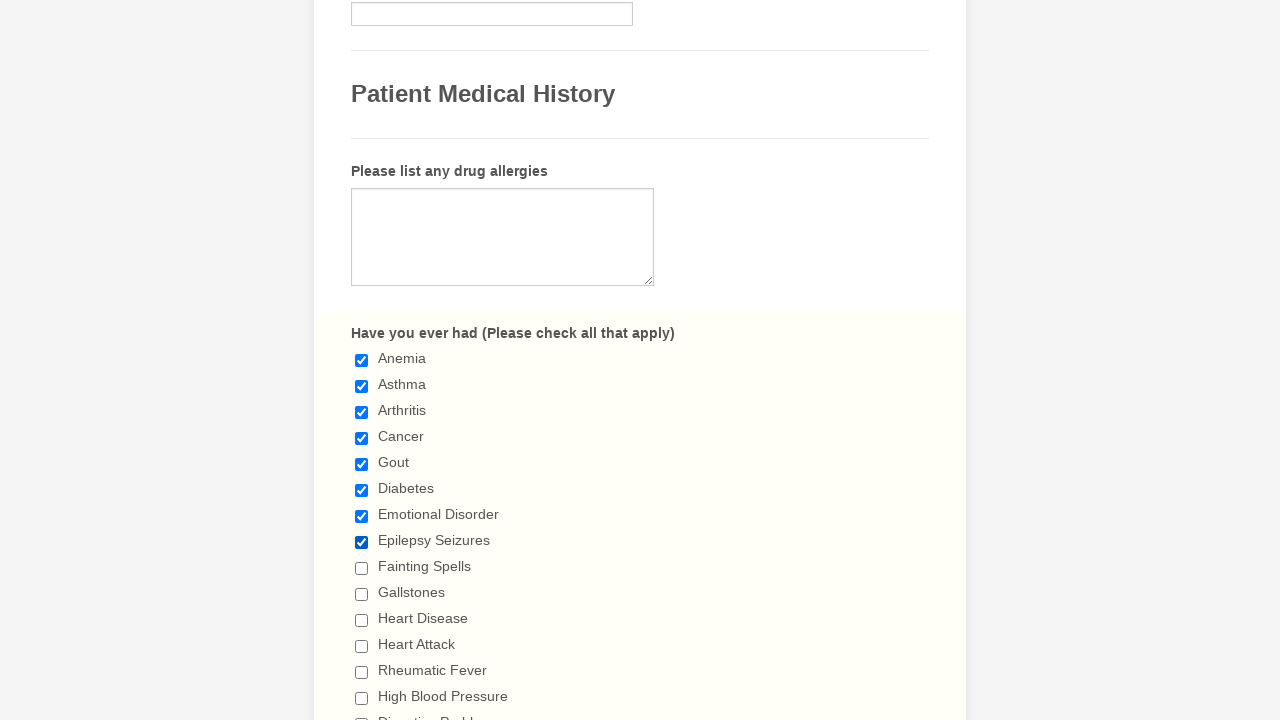

Clicked a checkbox to select it at (362, 568) on input[type='checkbox'] >> nth=8
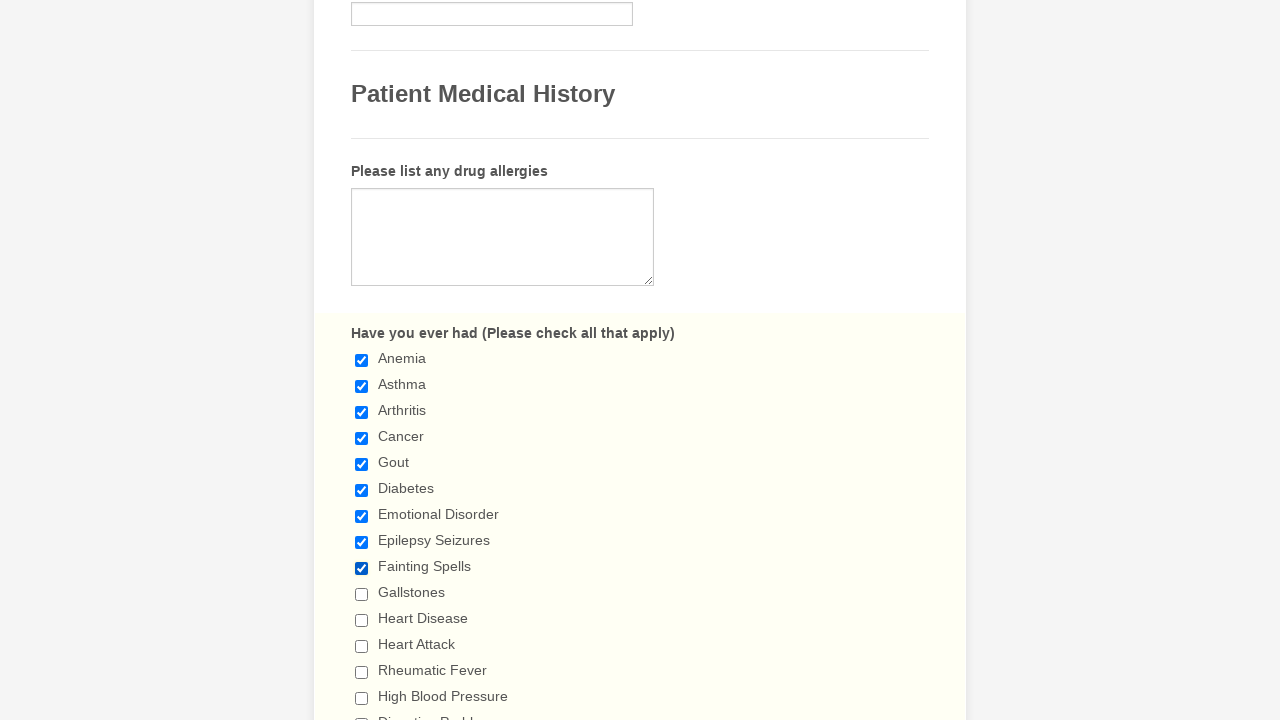

Clicked a checkbox to select it at (362, 594) on input[type='checkbox'] >> nth=9
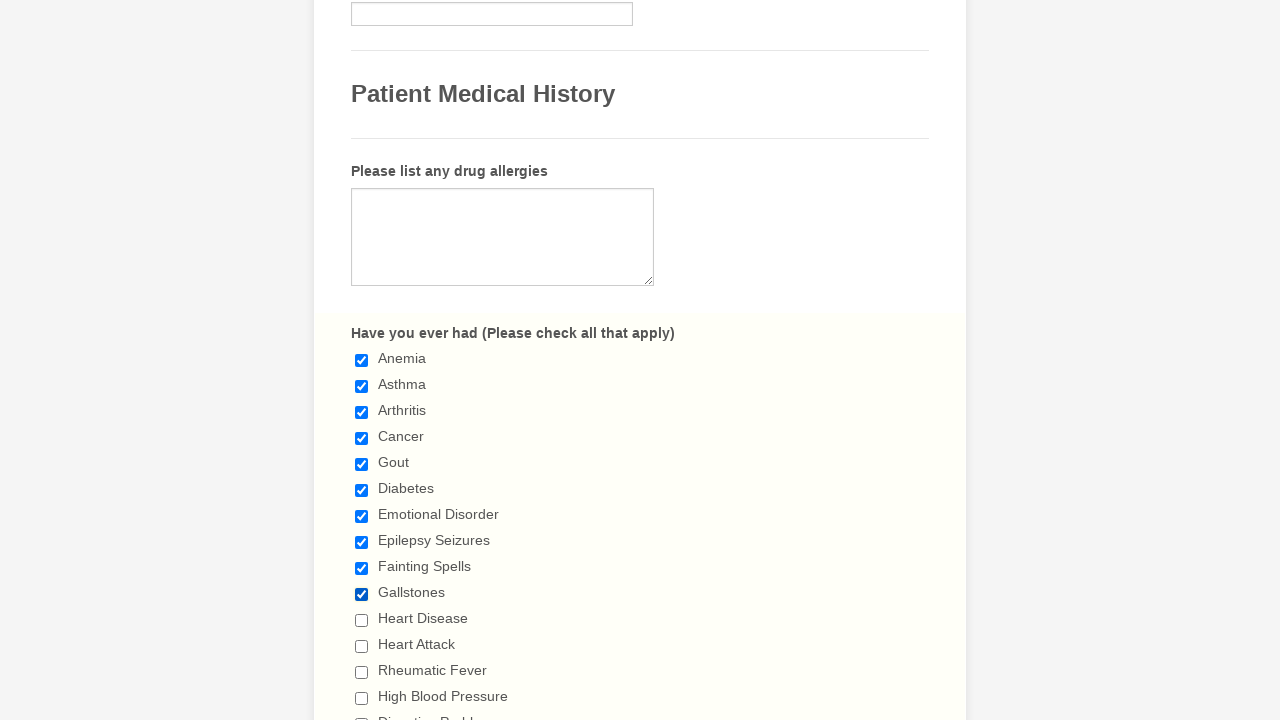

Clicked a checkbox to select it at (362, 620) on input[type='checkbox'] >> nth=10
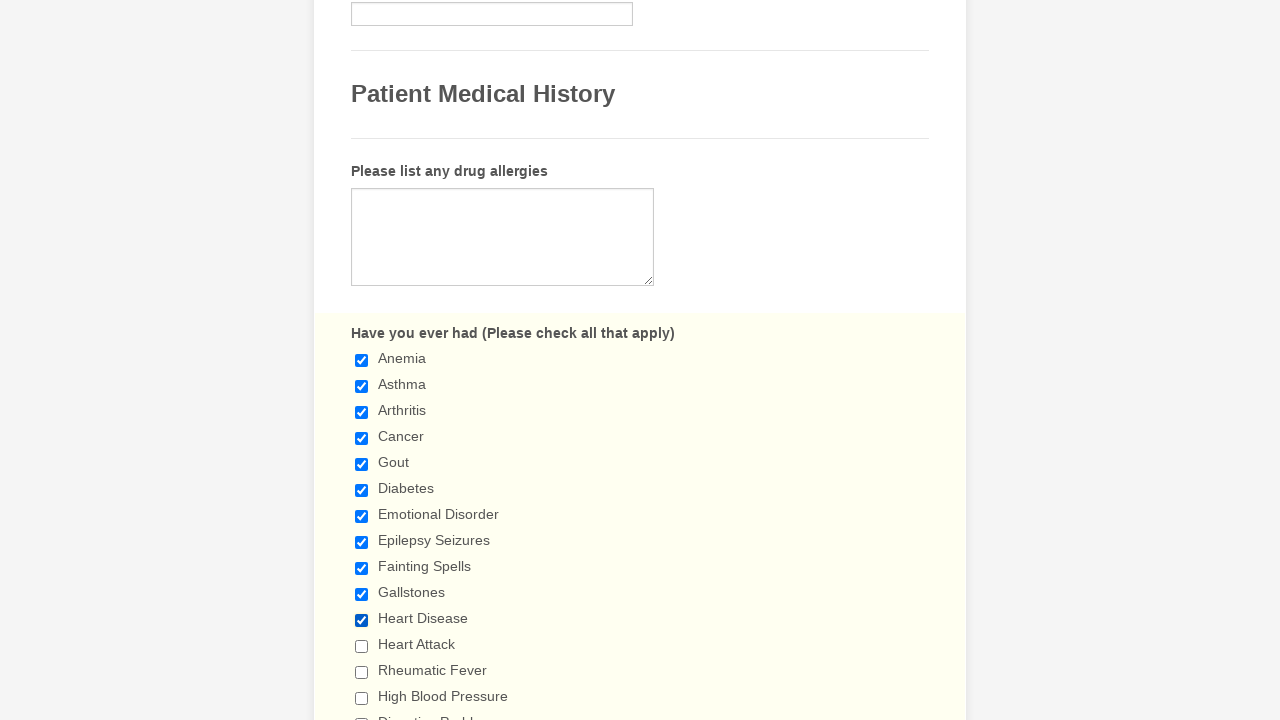

Clicked a checkbox to select it at (362, 646) on input[type='checkbox'] >> nth=11
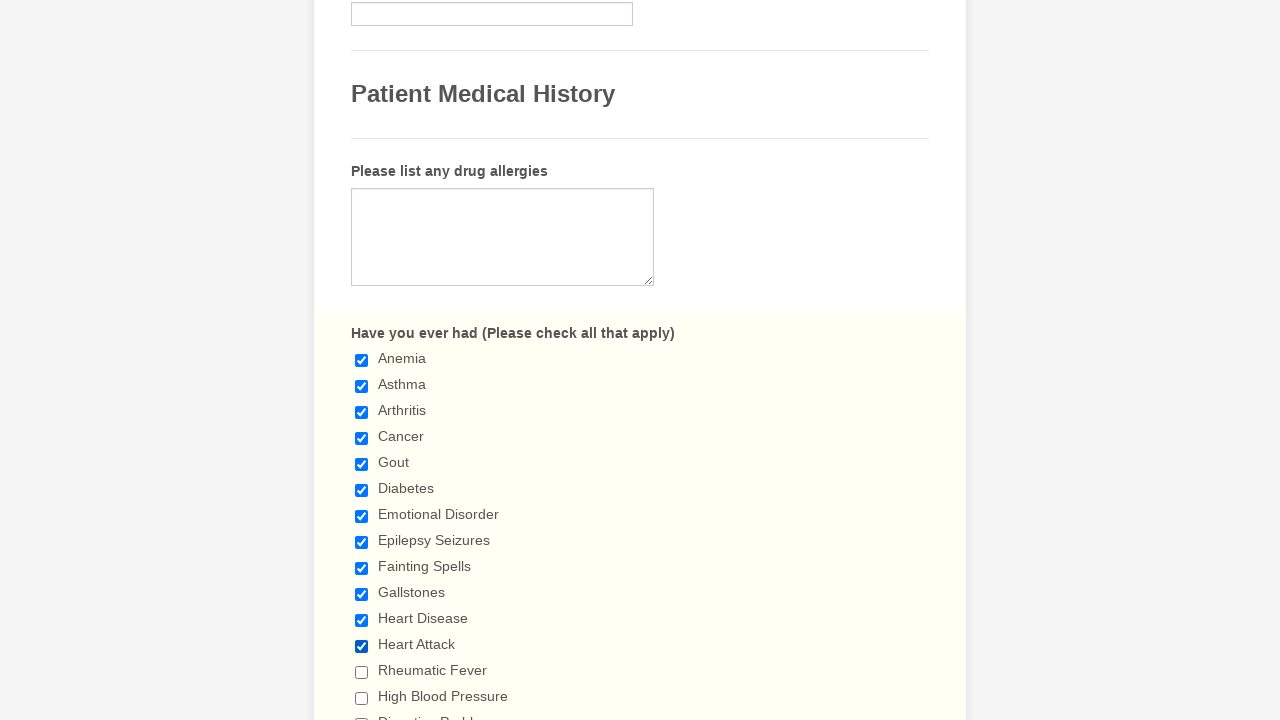

Clicked a checkbox to select it at (362, 672) on input[type='checkbox'] >> nth=12
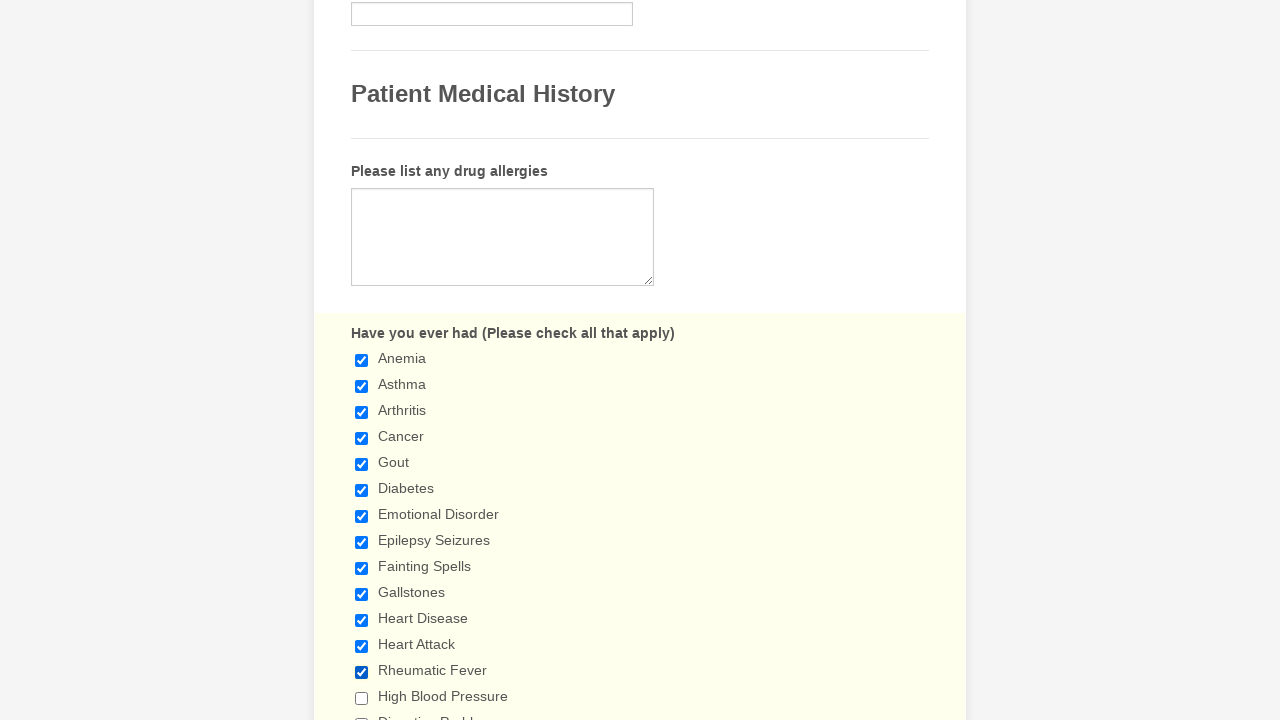

Clicked a checkbox to select it at (362, 698) on input[type='checkbox'] >> nth=13
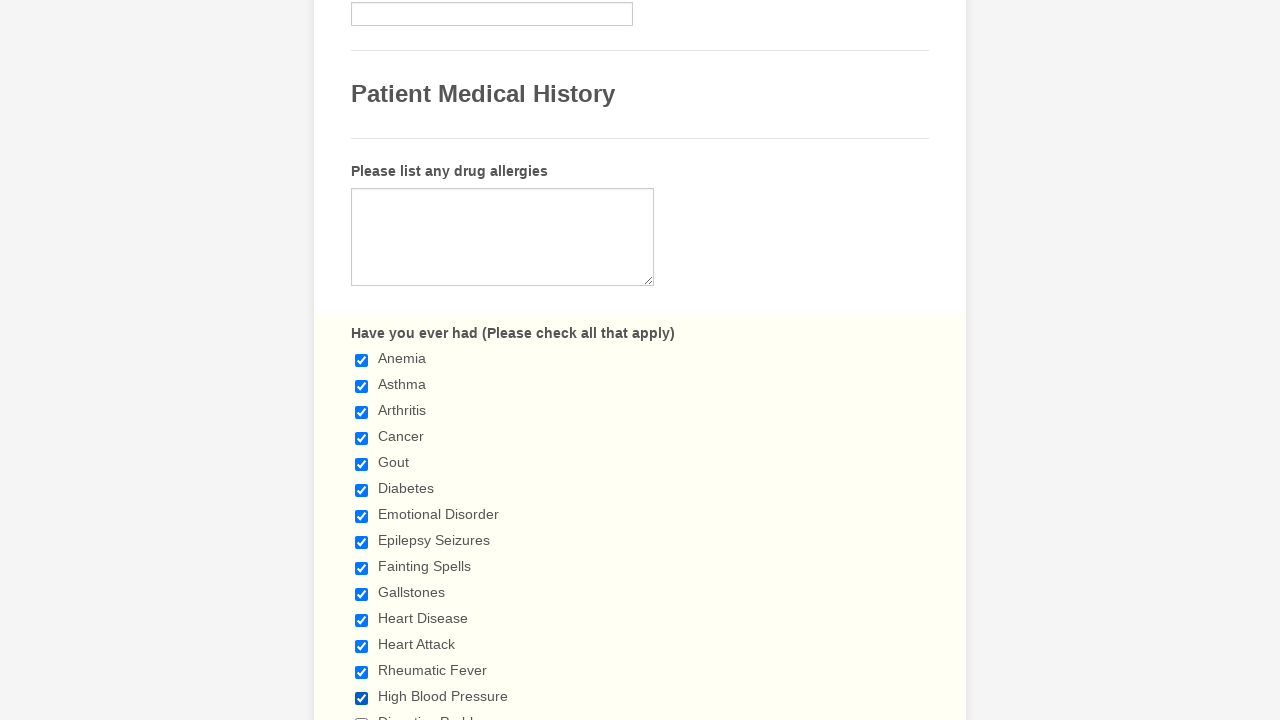

Clicked a checkbox to select it at (362, 714) on input[type='checkbox'] >> nth=14
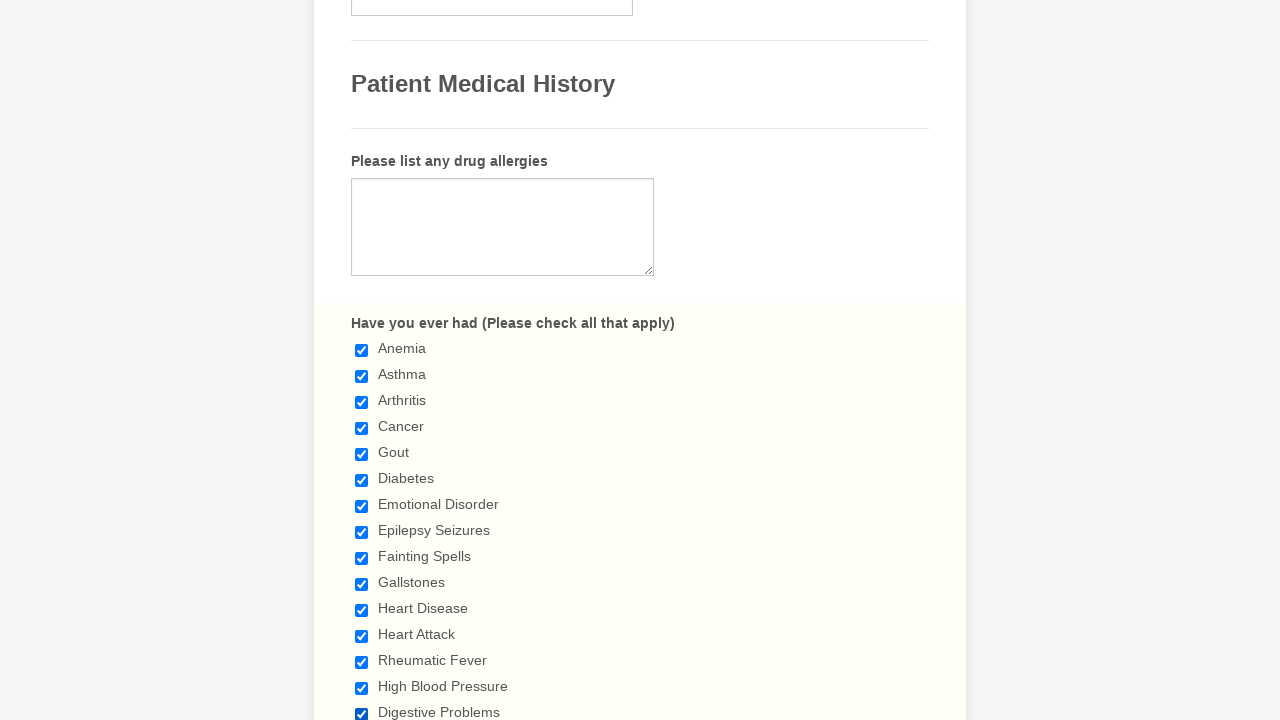

Clicked a checkbox to select it at (362, 360) on input[type='checkbox'] >> nth=15
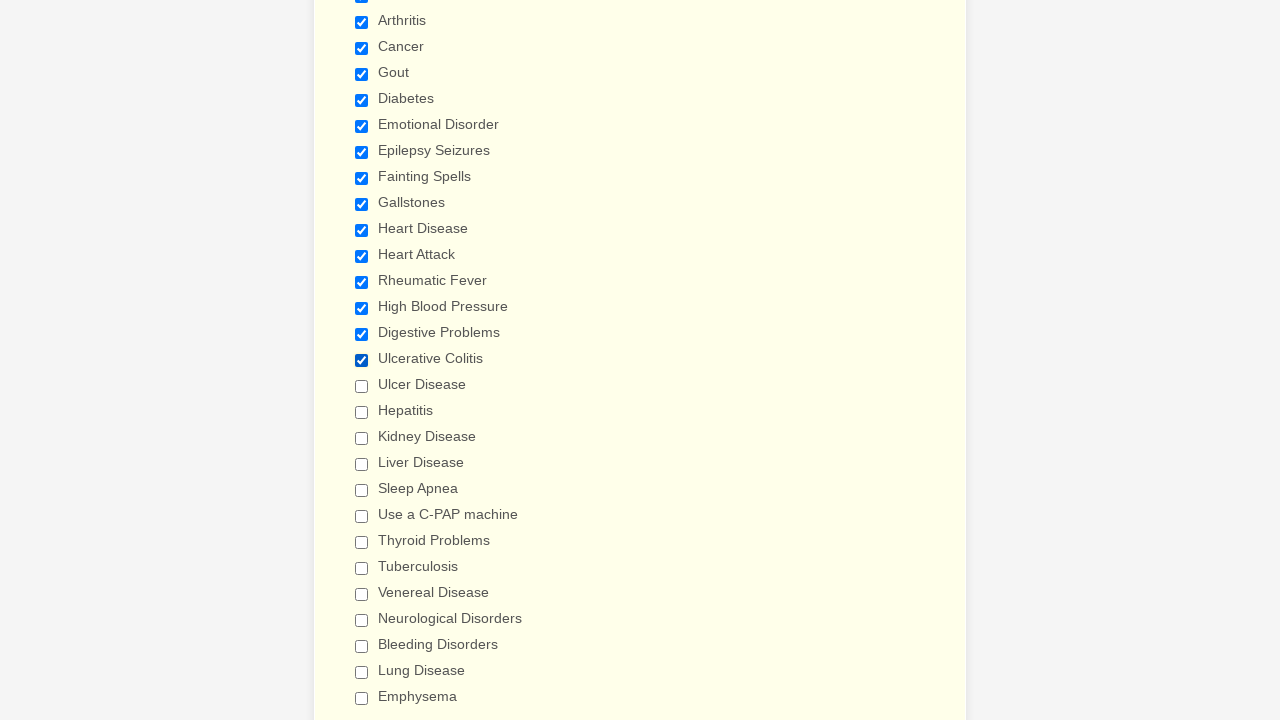

Clicked a checkbox to select it at (362, 386) on input[type='checkbox'] >> nth=16
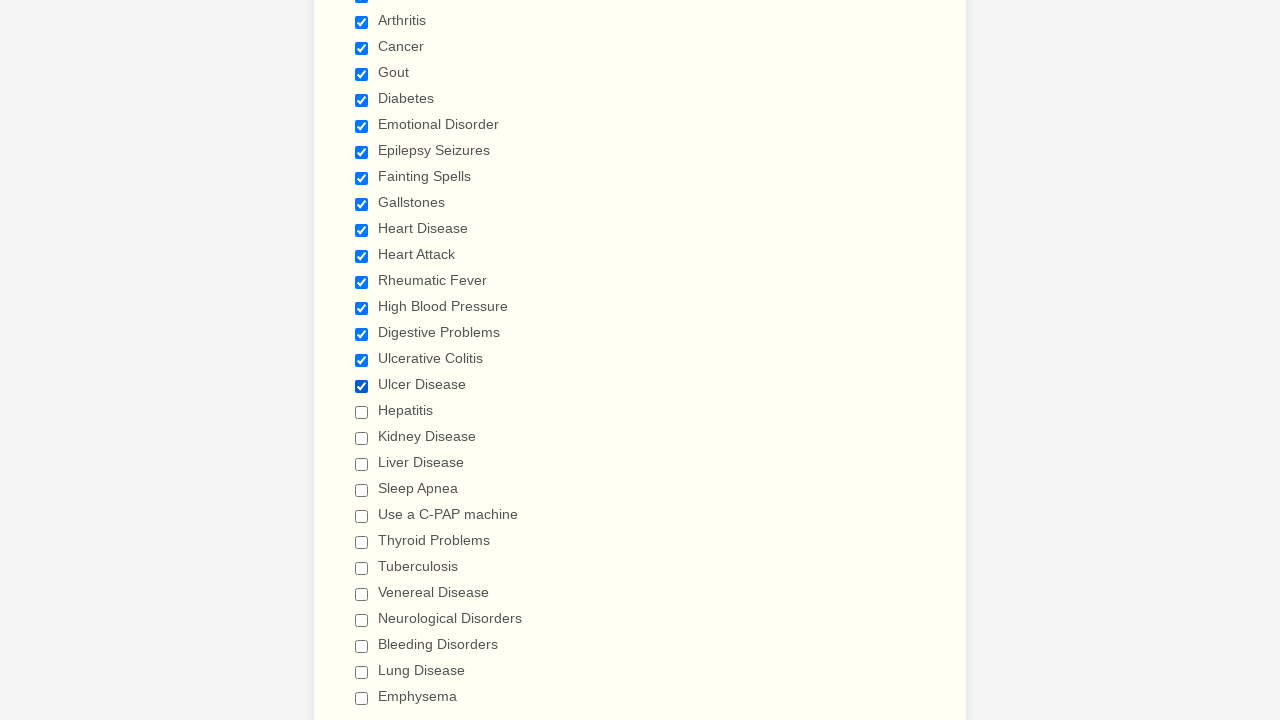

Clicked a checkbox to select it at (362, 412) on input[type='checkbox'] >> nth=17
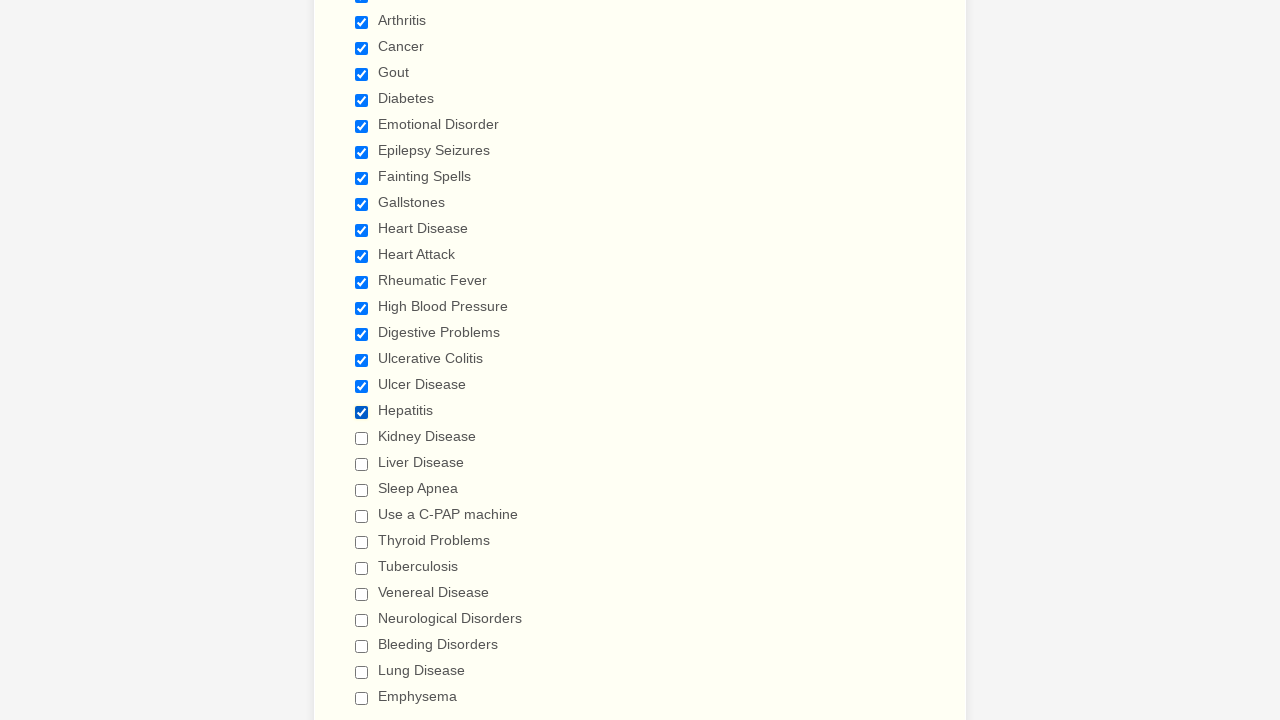

Clicked a checkbox to select it at (362, 438) on input[type='checkbox'] >> nth=18
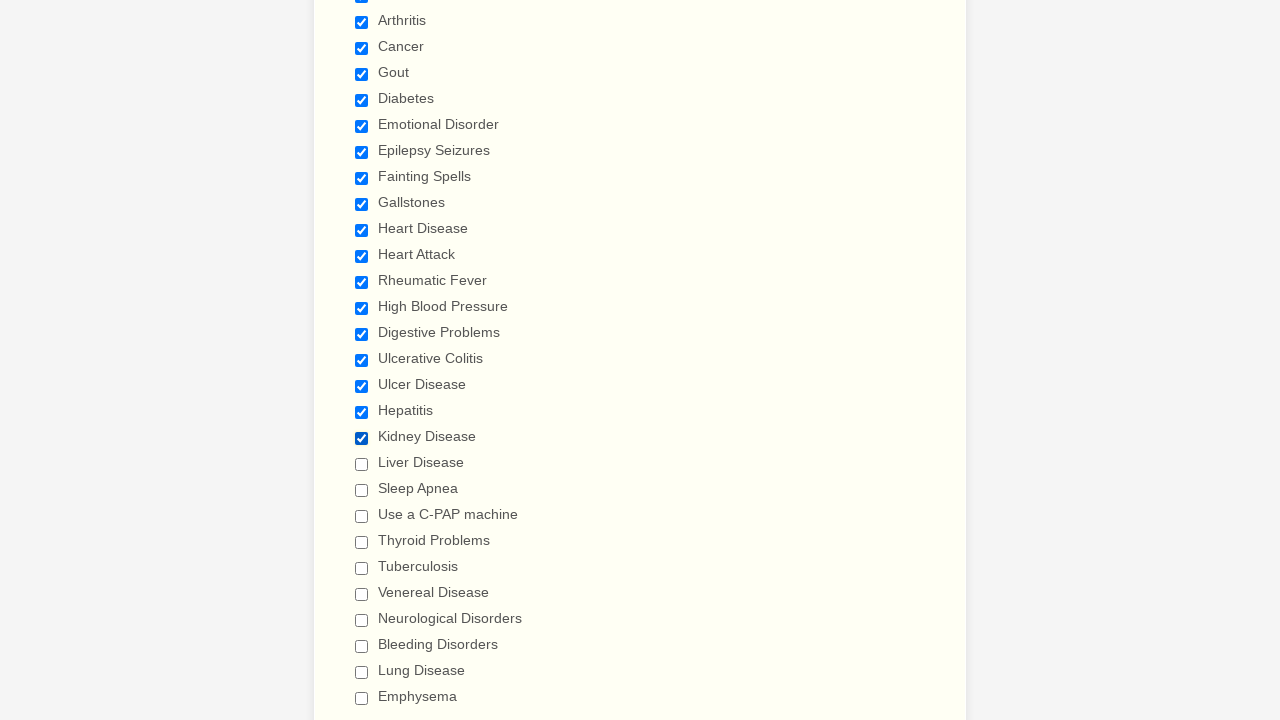

Clicked a checkbox to select it at (362, 464) on input[type='checkbox'] >> nth=19
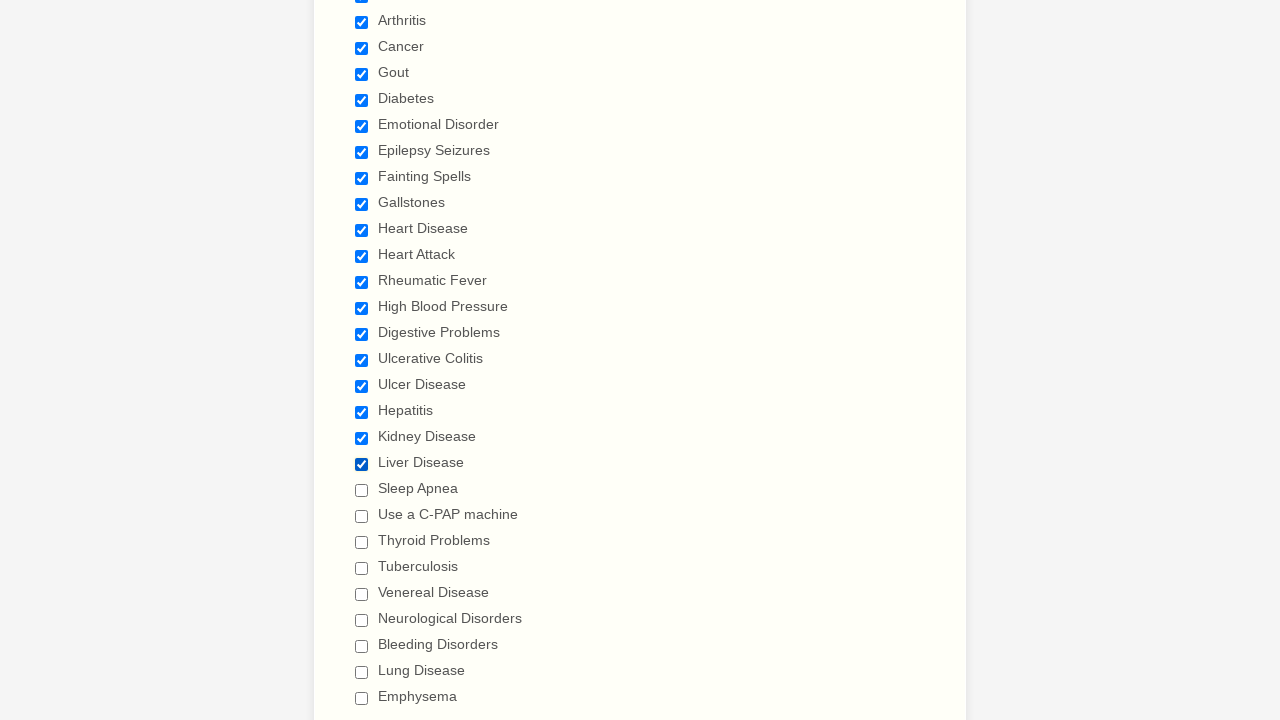

Clicked a checkbox to select it at (362, 490) on input[type='checkbox'] >> nth=20
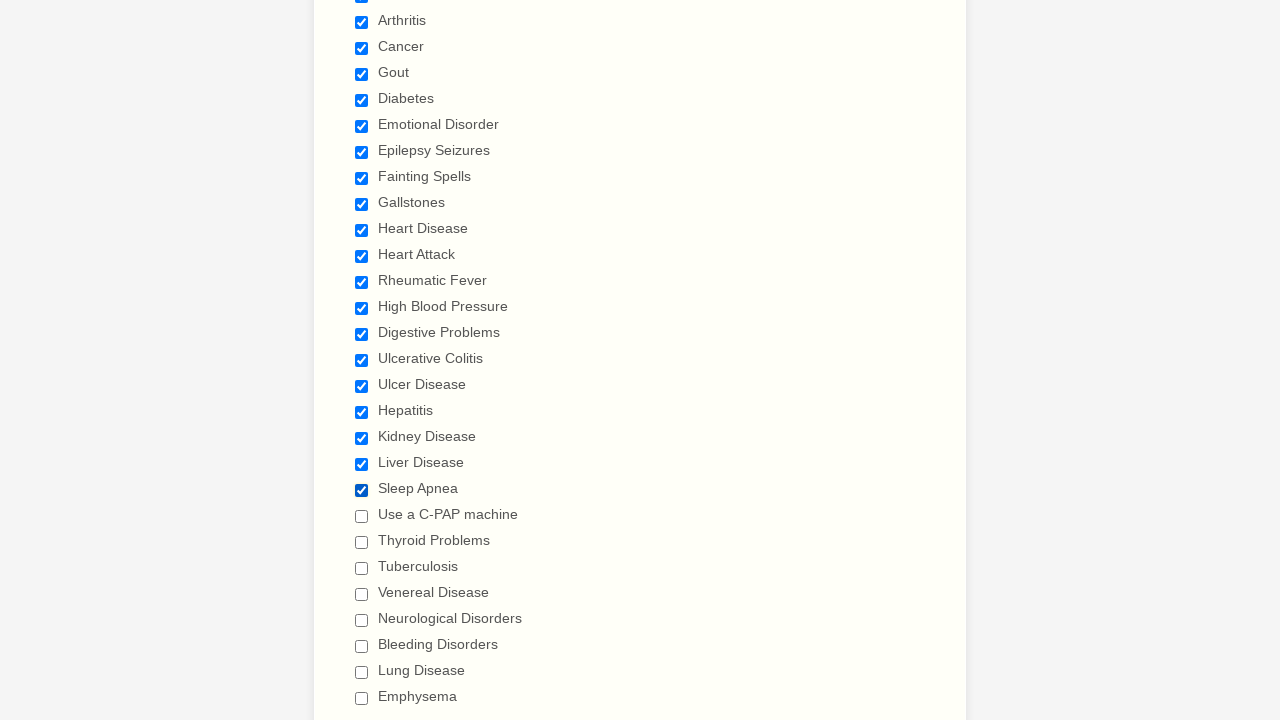

Clicked a checkbox to select it at (362, 516) on input[type='checkbox'] >> nth=21
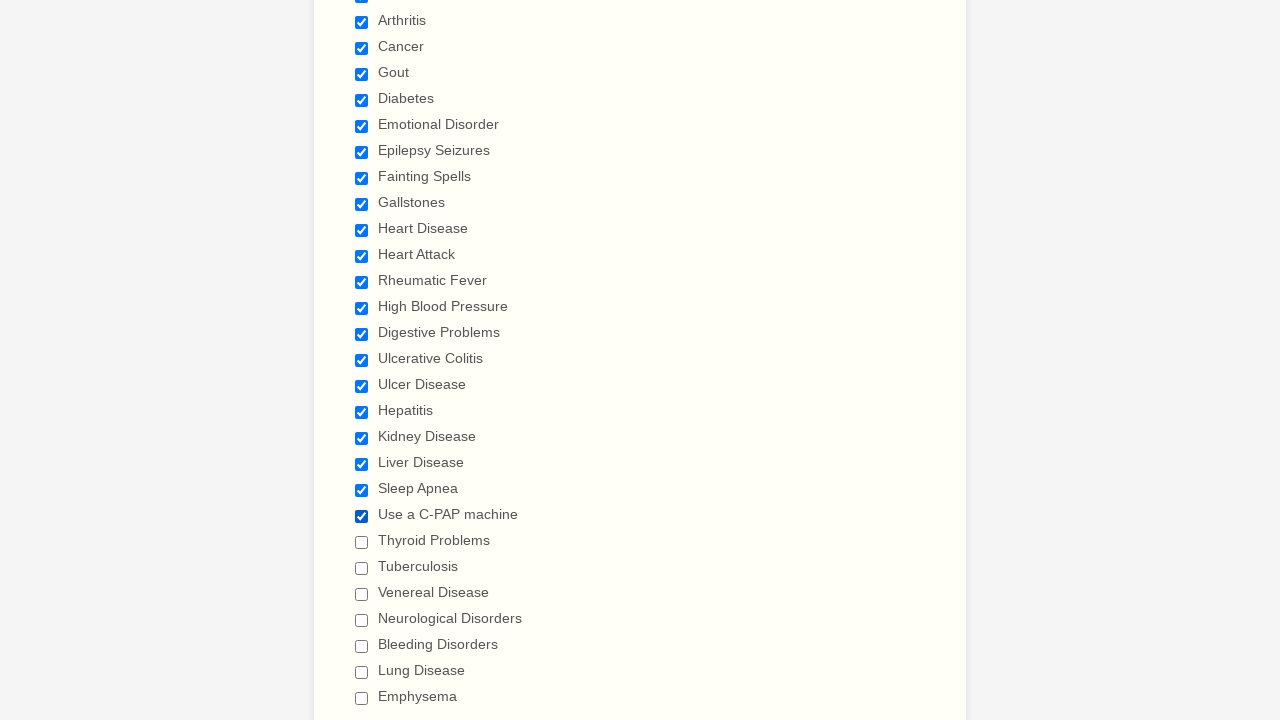

Clicked a checkbox to select it at (362, 542) on input[type='checkbox'] >> nth=22
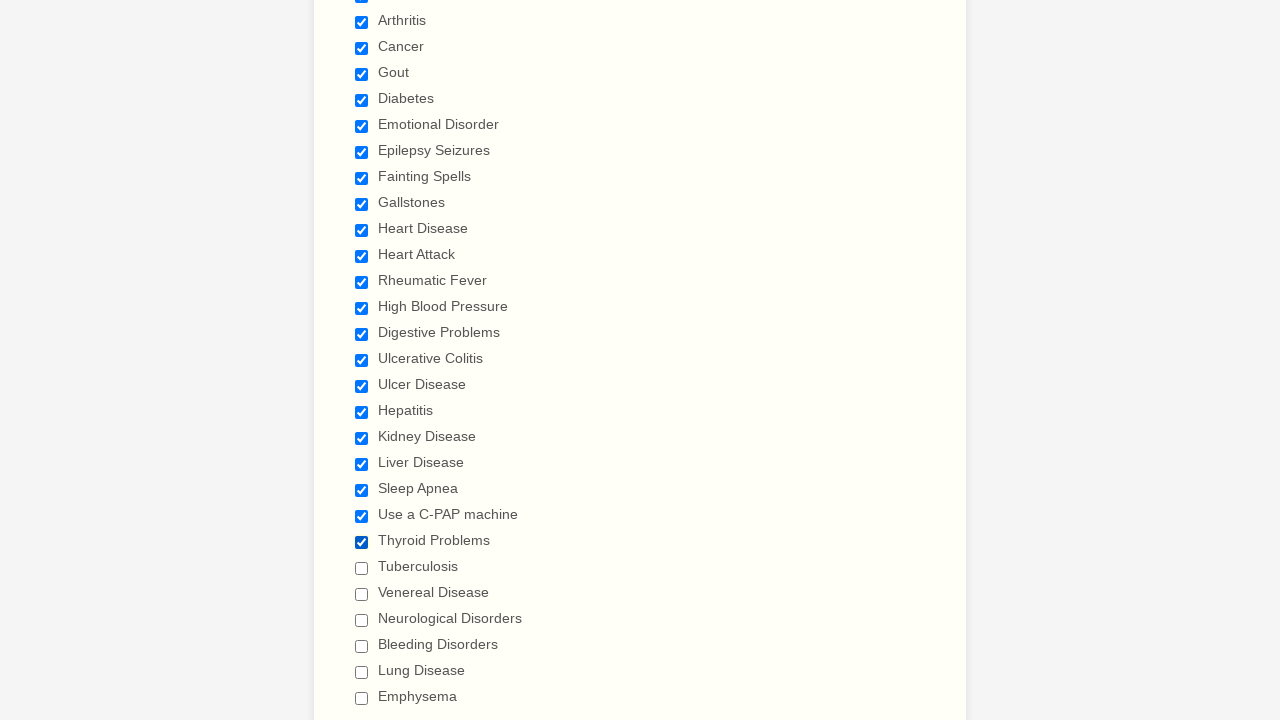

Clicked a checkbox to select it at (362, 568) on input[type='checkbox'] >> nth=23
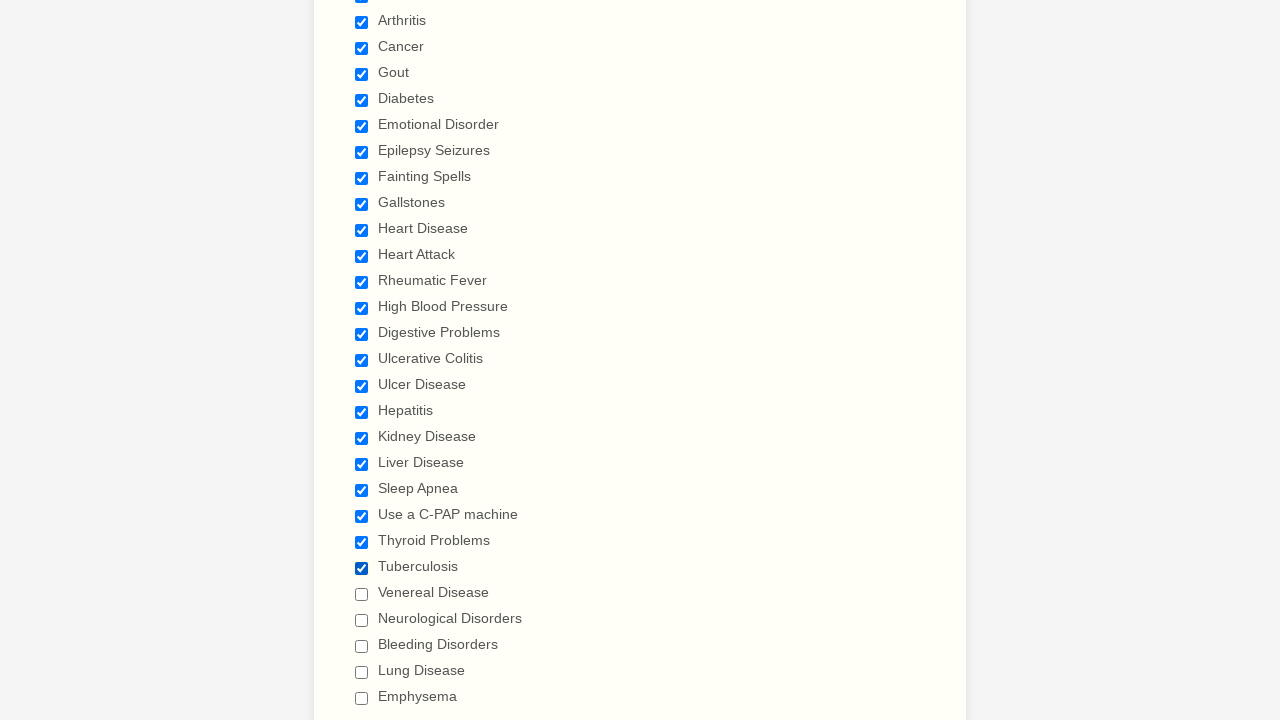

Clicked a checkbox to select it at (362, 594) on input[type='checkbox'] >> nth=24
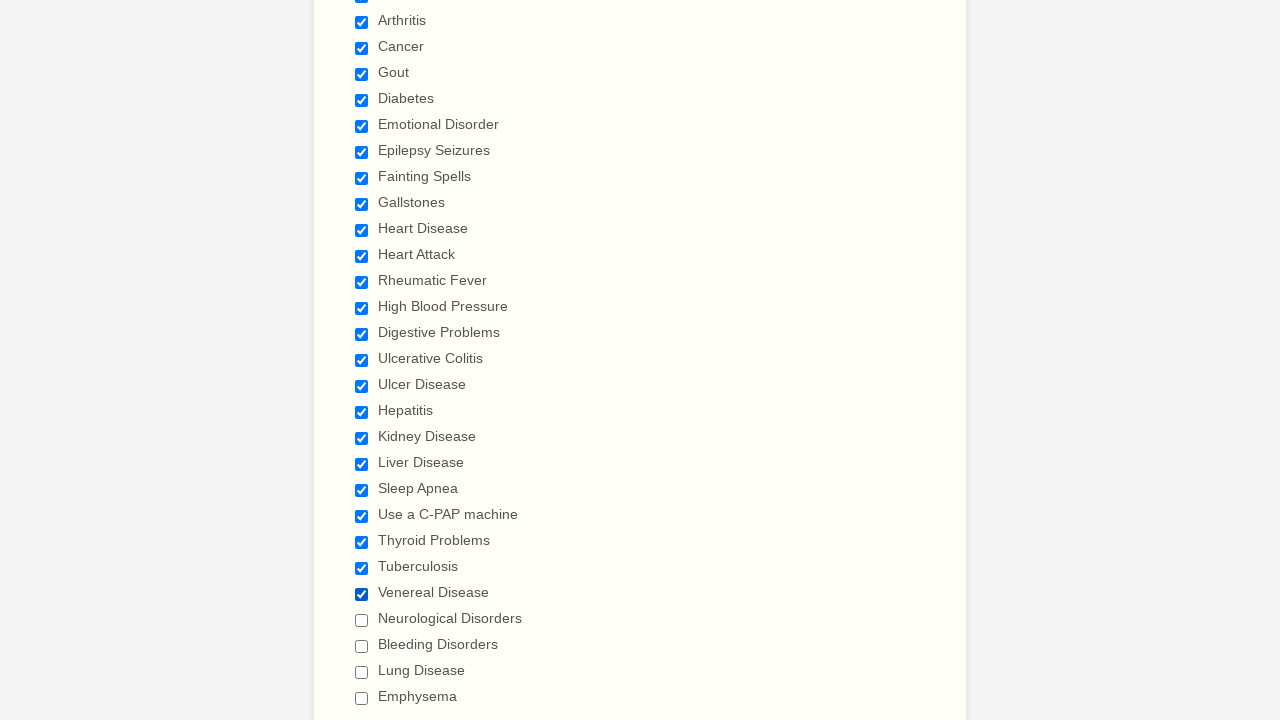

Clicked a checkbox to select it at (362, 620) on input[type='checkbox'] >> nth=25
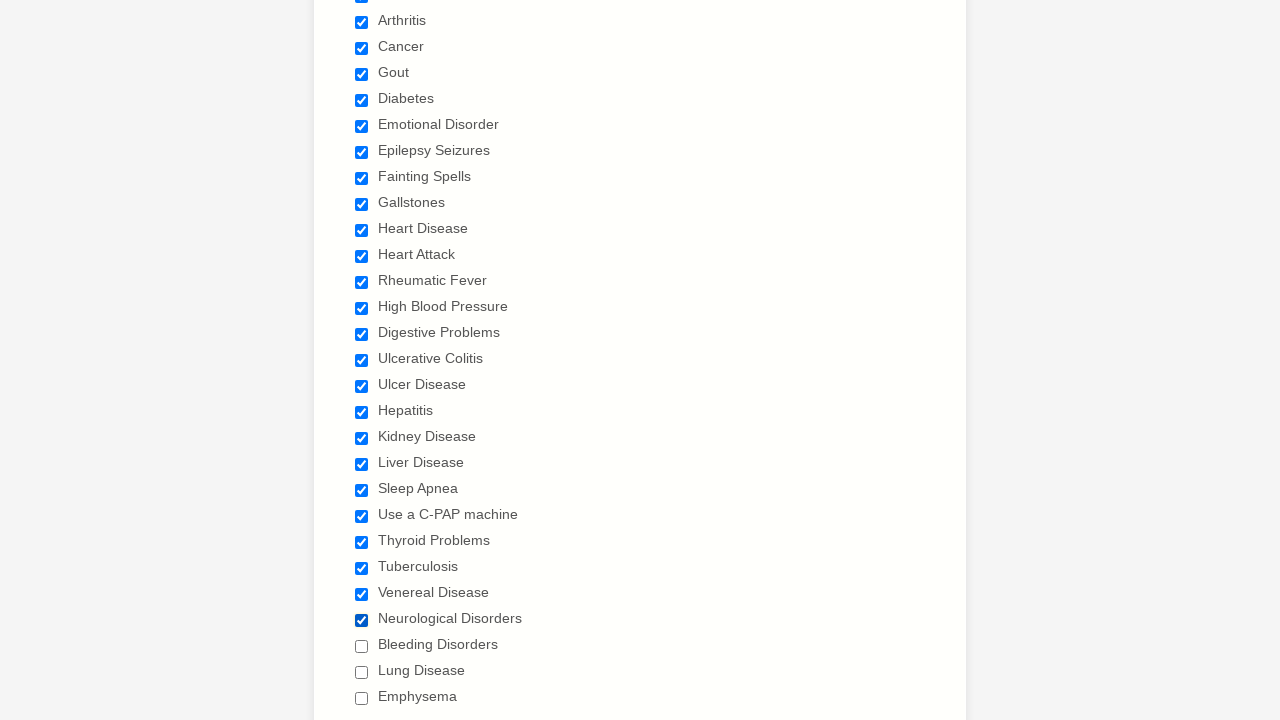

Clicked a checkbox to select it at (362, 646) on input[type='checkbox'] >> nth=26
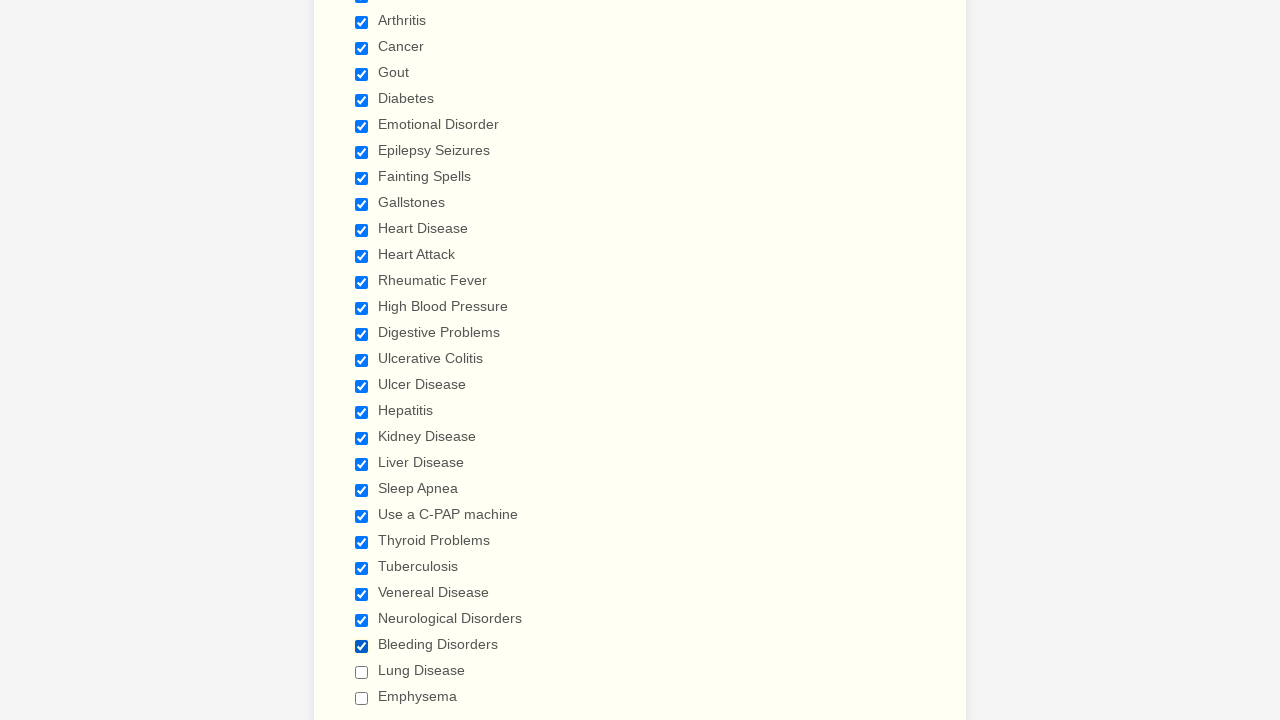

Clicked a checkbox to select it at (362, 672) on input[type='checkbox'] >> nth=27
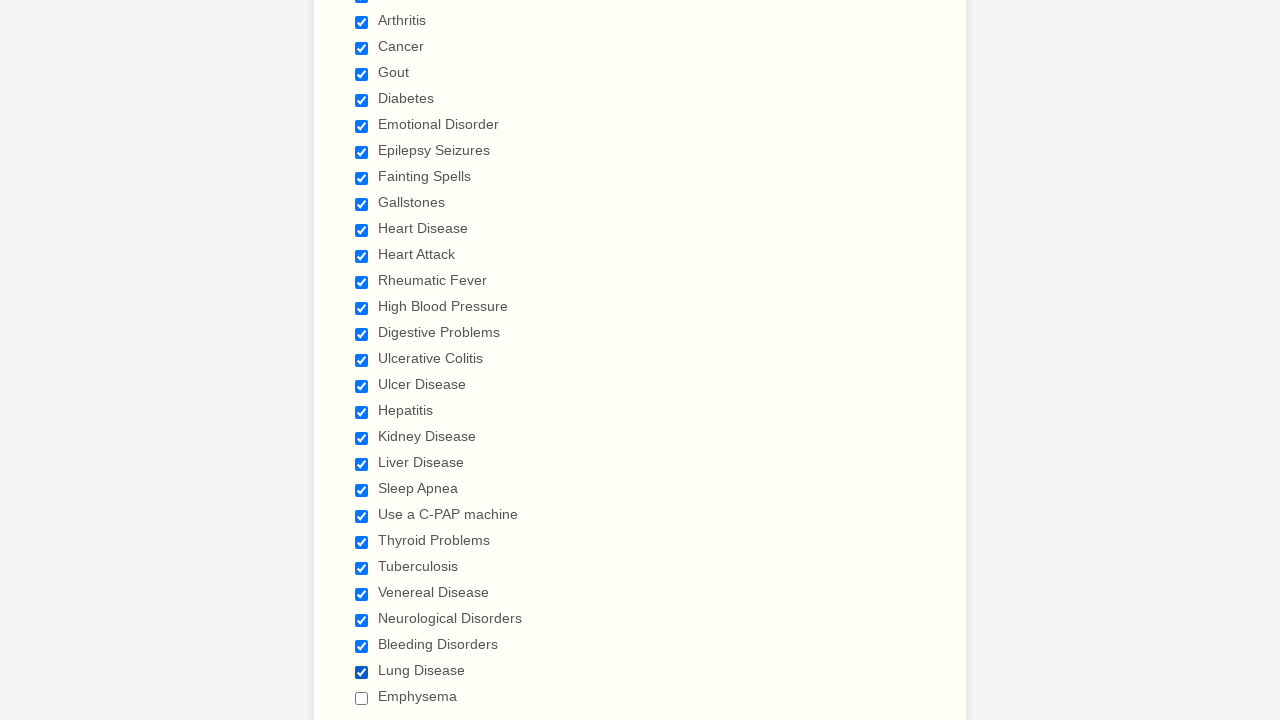

Clicked a checkbox to select it at (362, 698) on input[type='checkbox'] >> nth=28
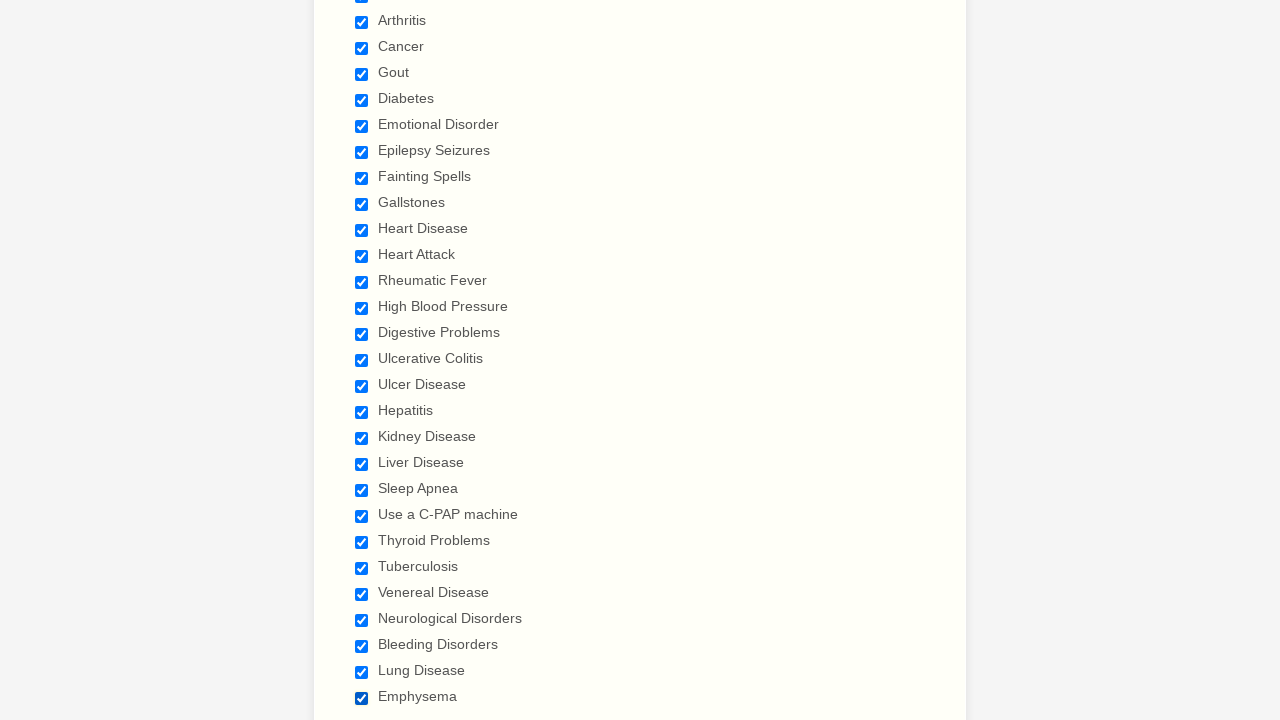

Verified checkbox is checked
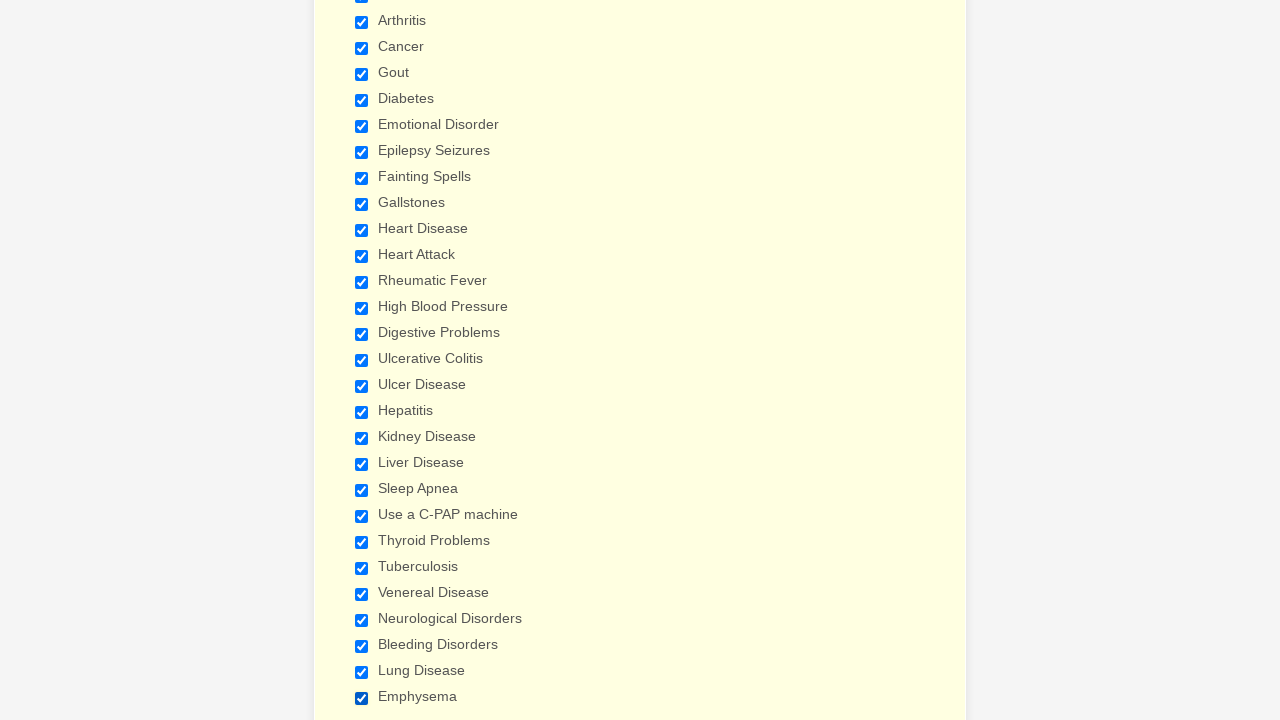

Verified checkbox is checked
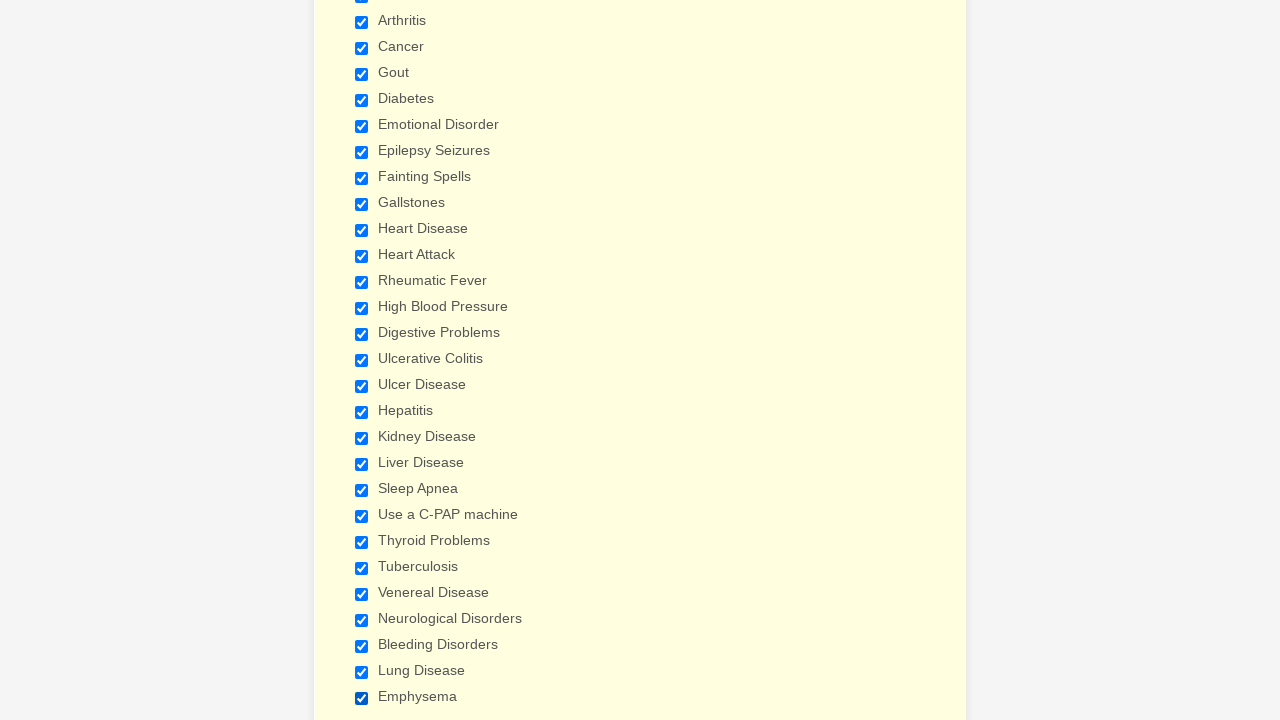

Verified checkbox is checked
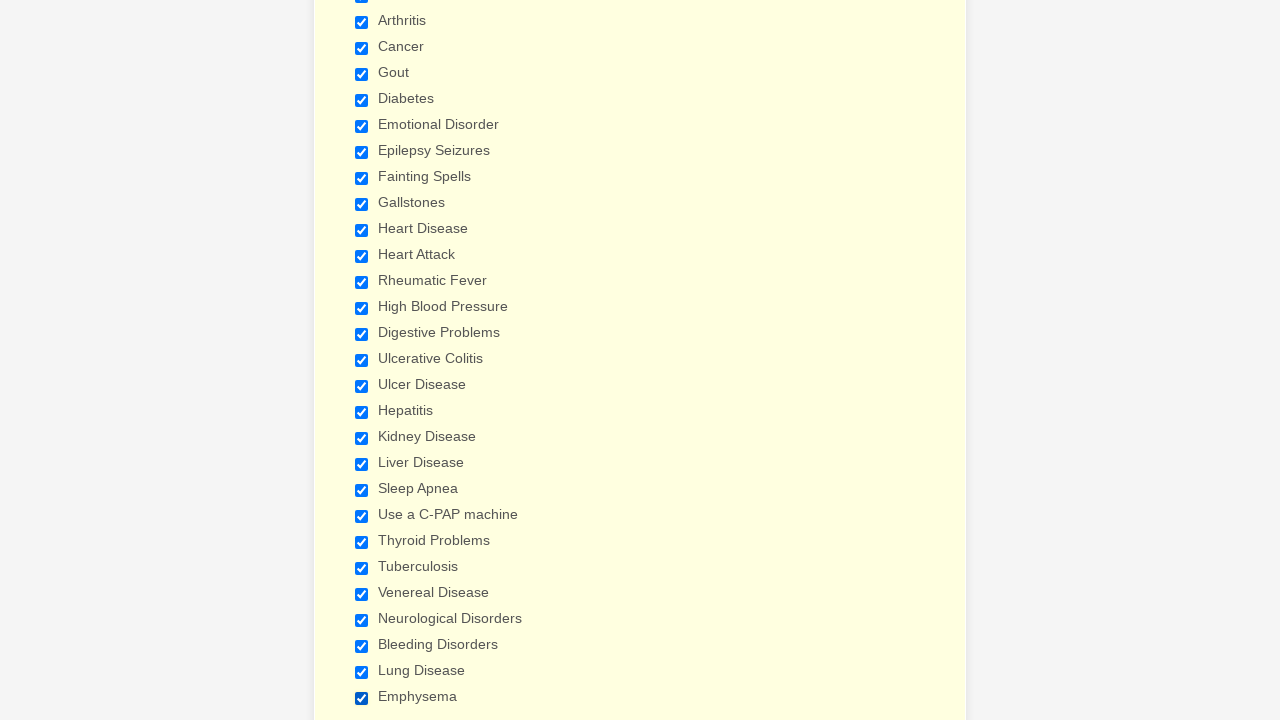

Verified checkbox is checked
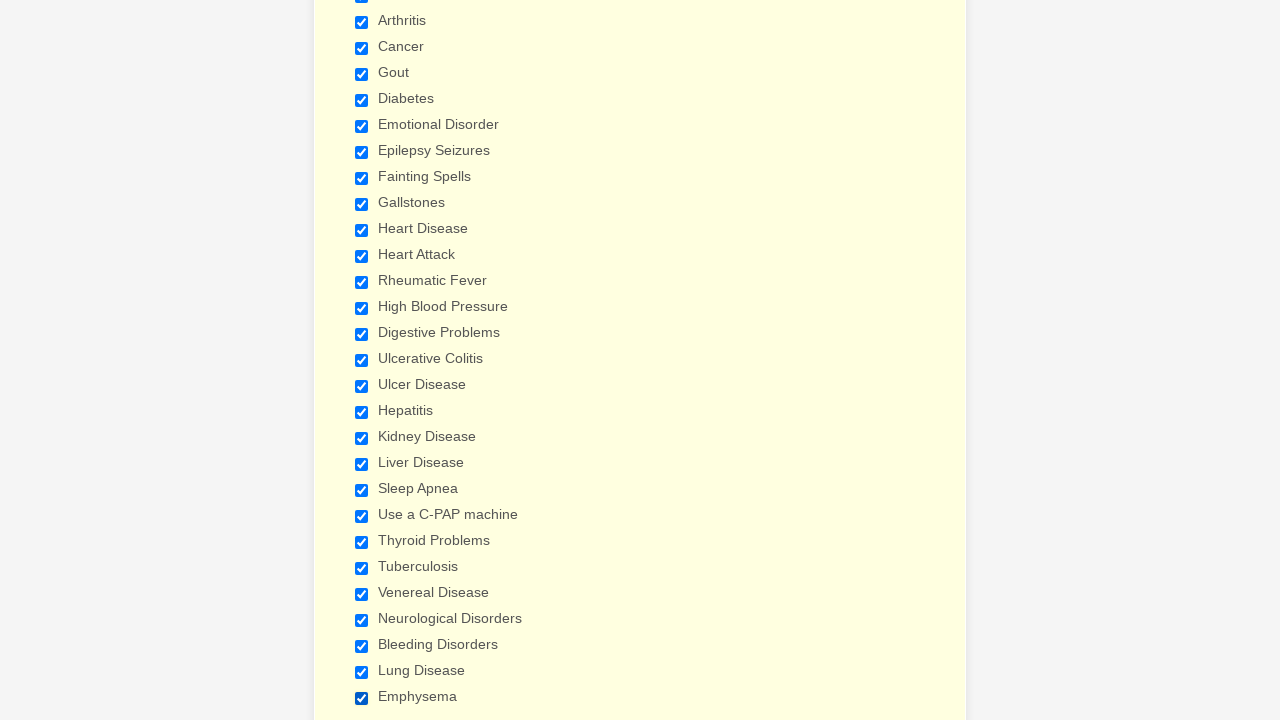

Verified checkbox is checked
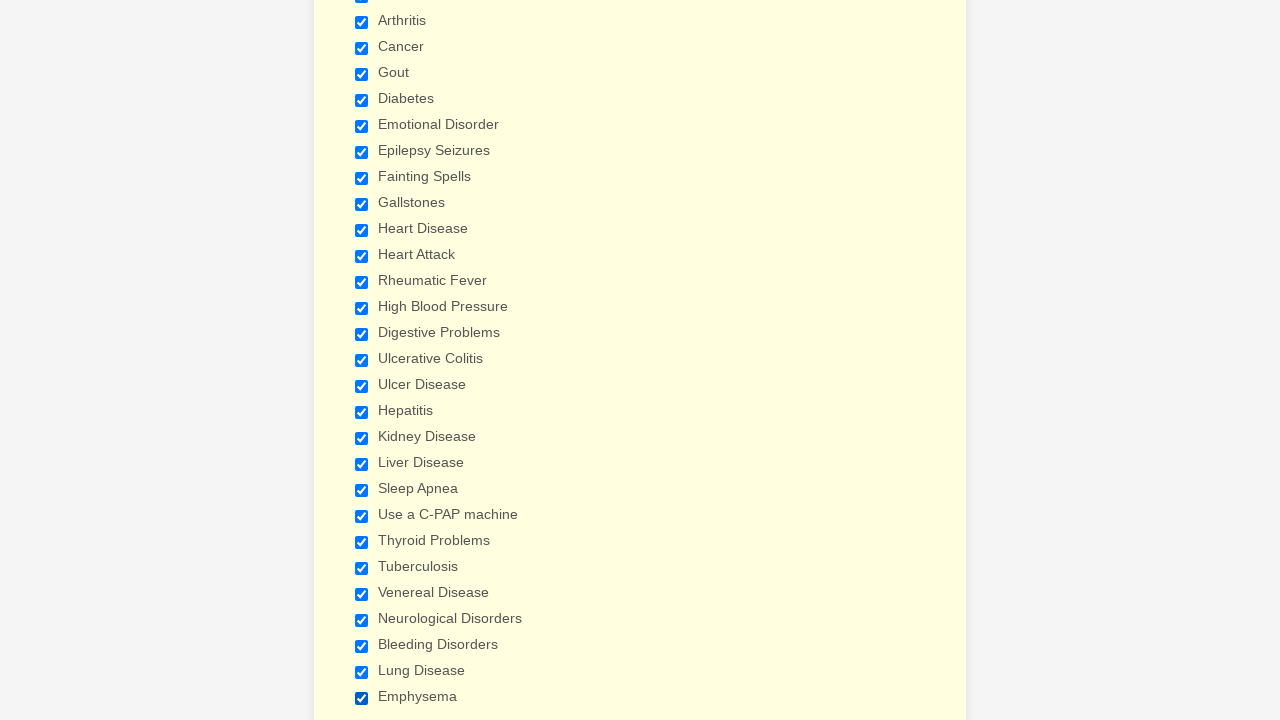

Verified checkbox is checked
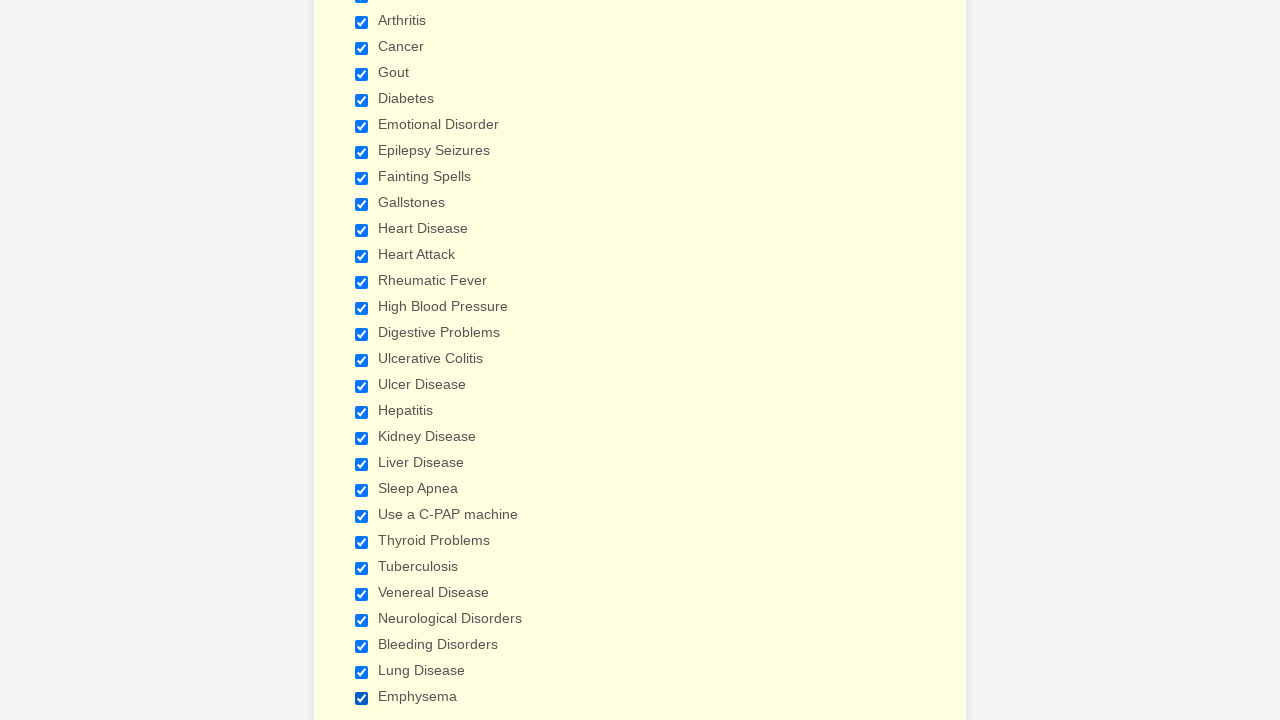

Verified checkbox is checked
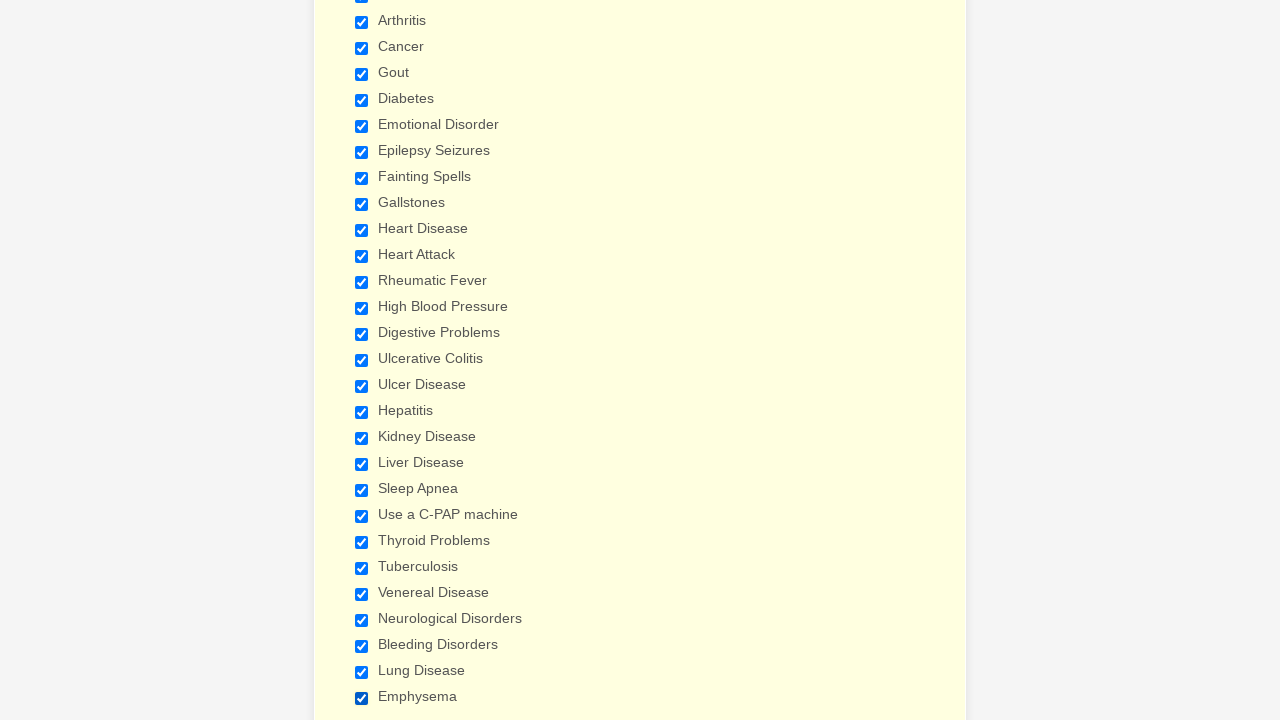

Verified checkbox is checked
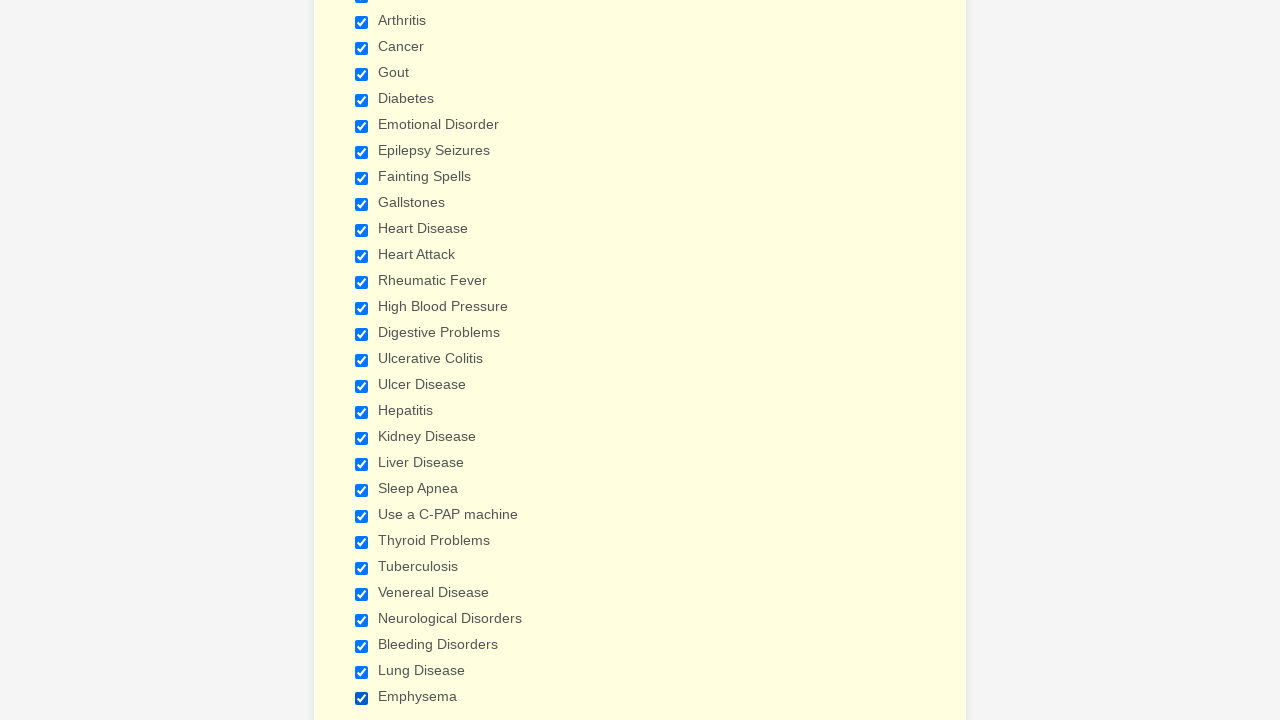

Verified checkbox is checked
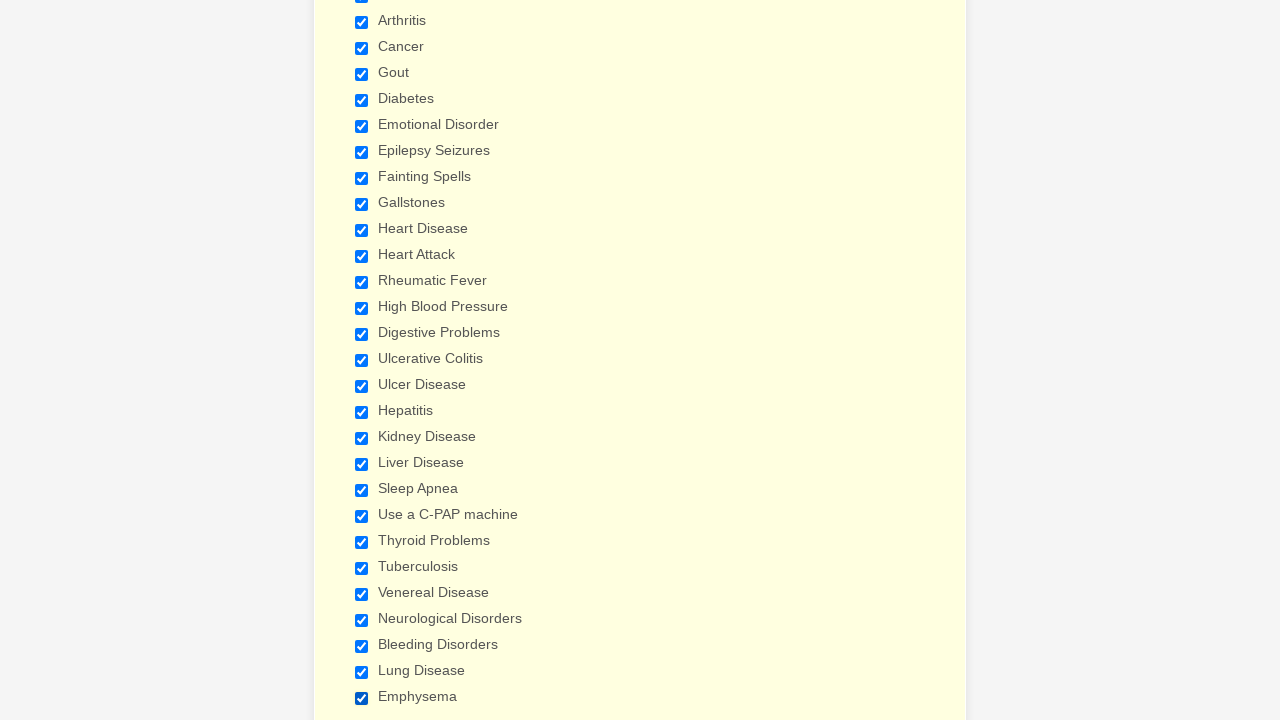

Verified checkbox is checked
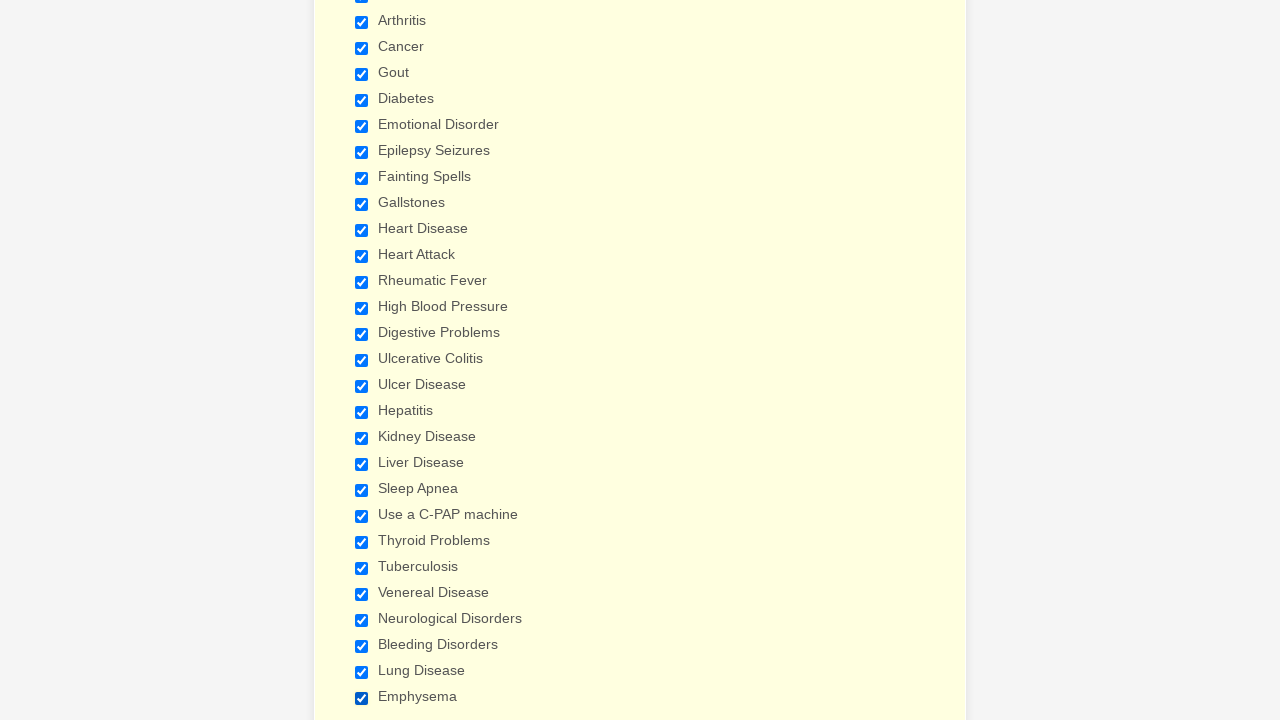

Verified checkbox is checked
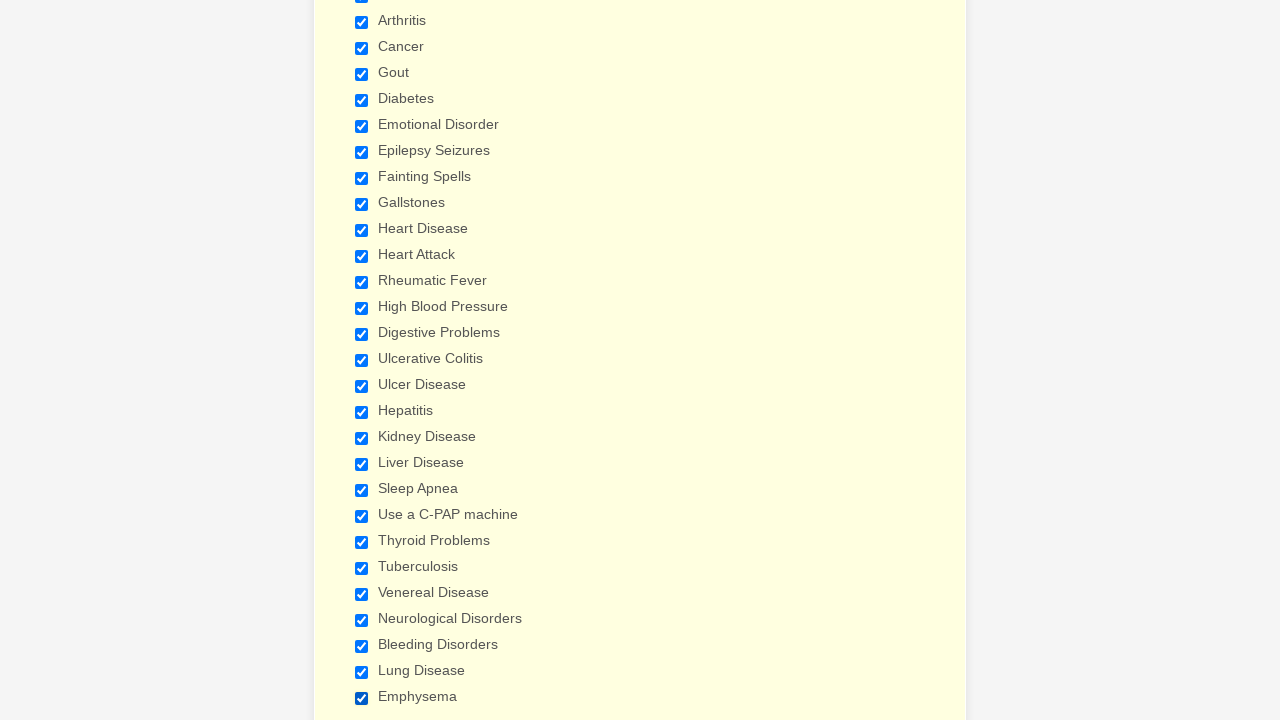

Verified checkbox is checked
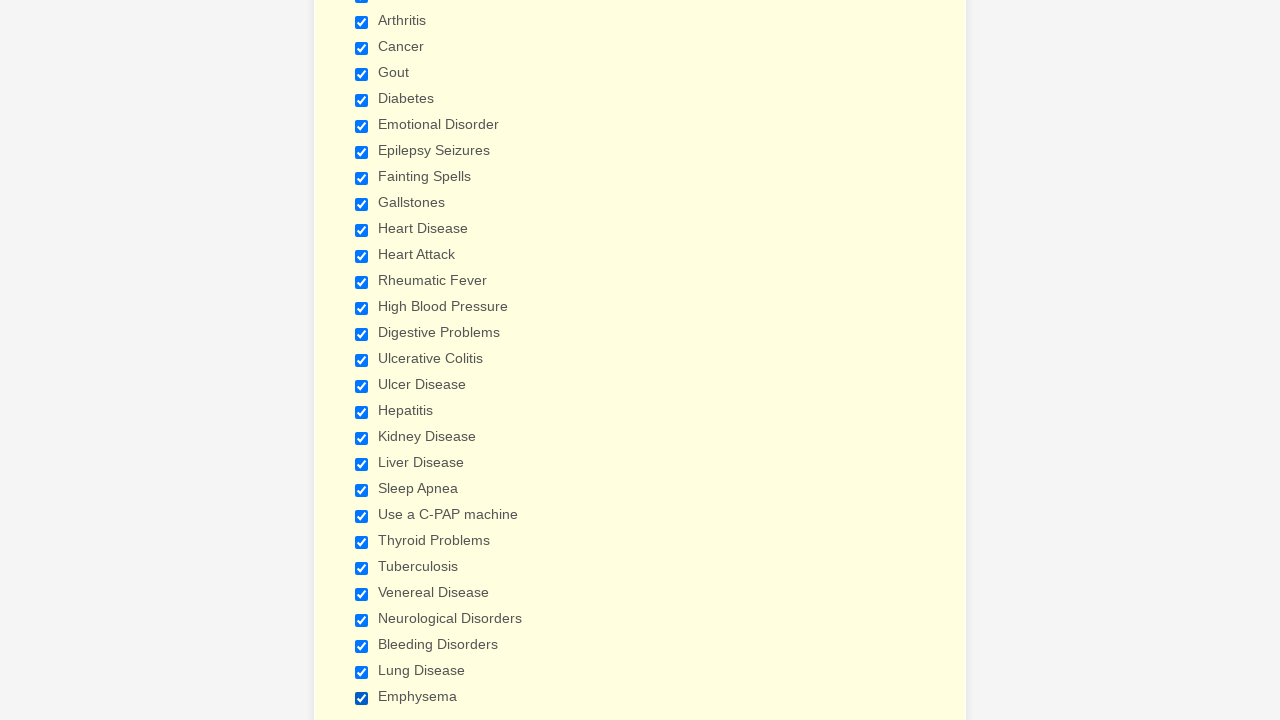

Verified checkbox is checked
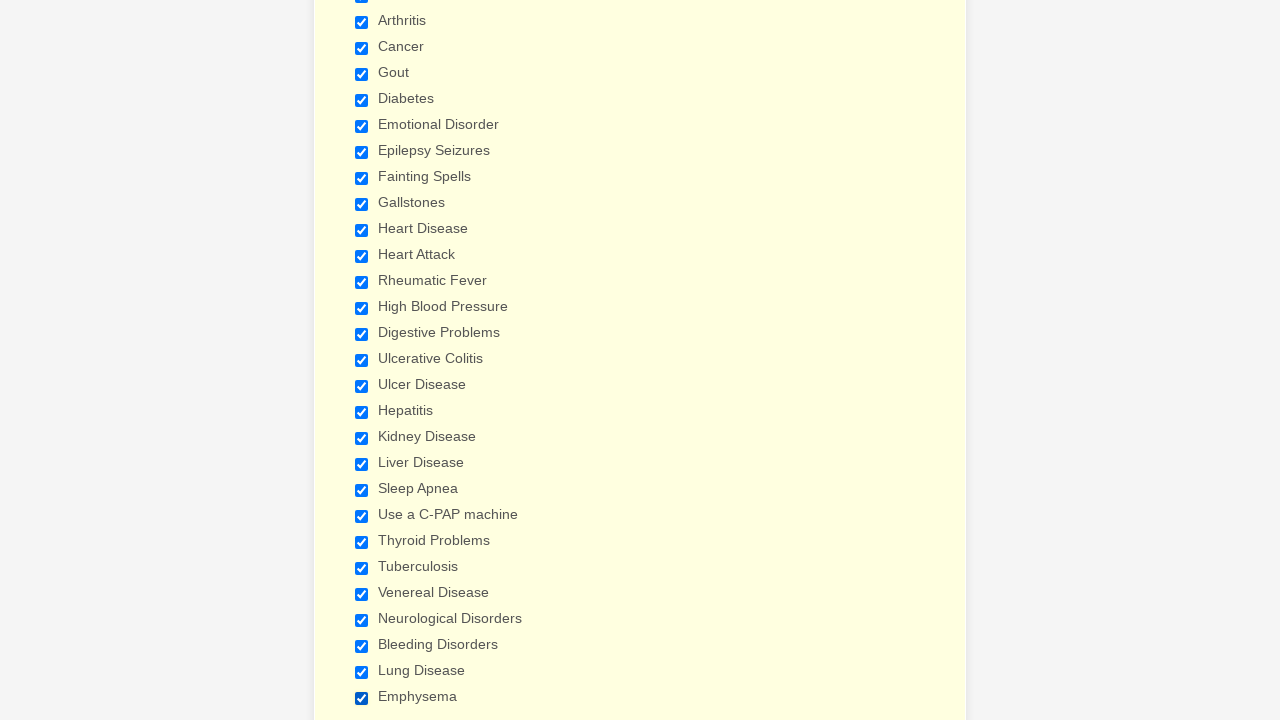

Verified checkbox is checked
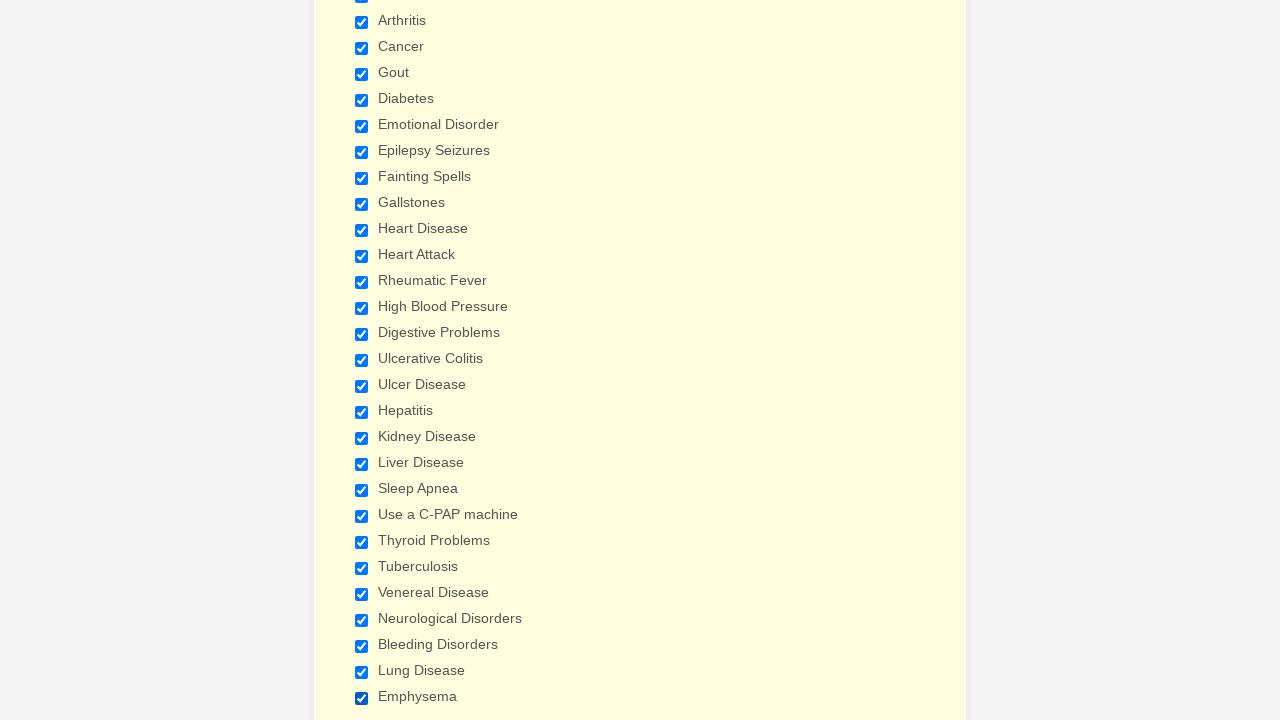

Verified checkbox is checked
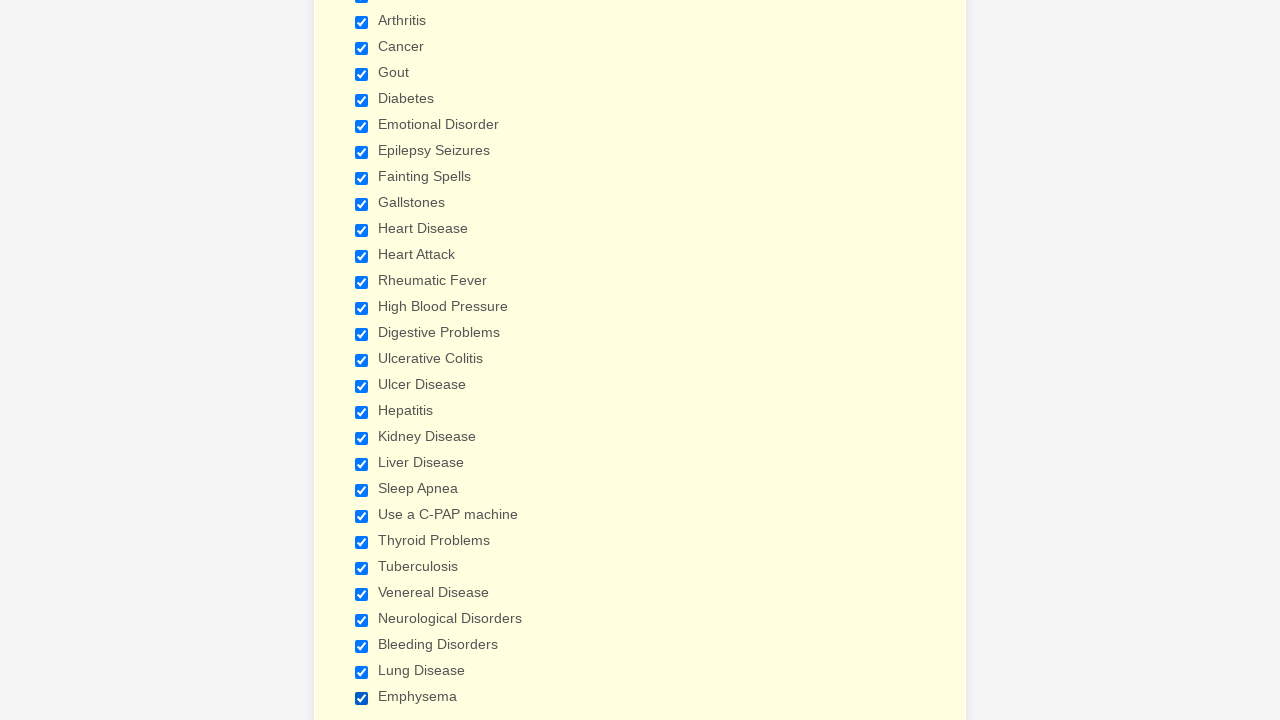

Verified checkbox is checked
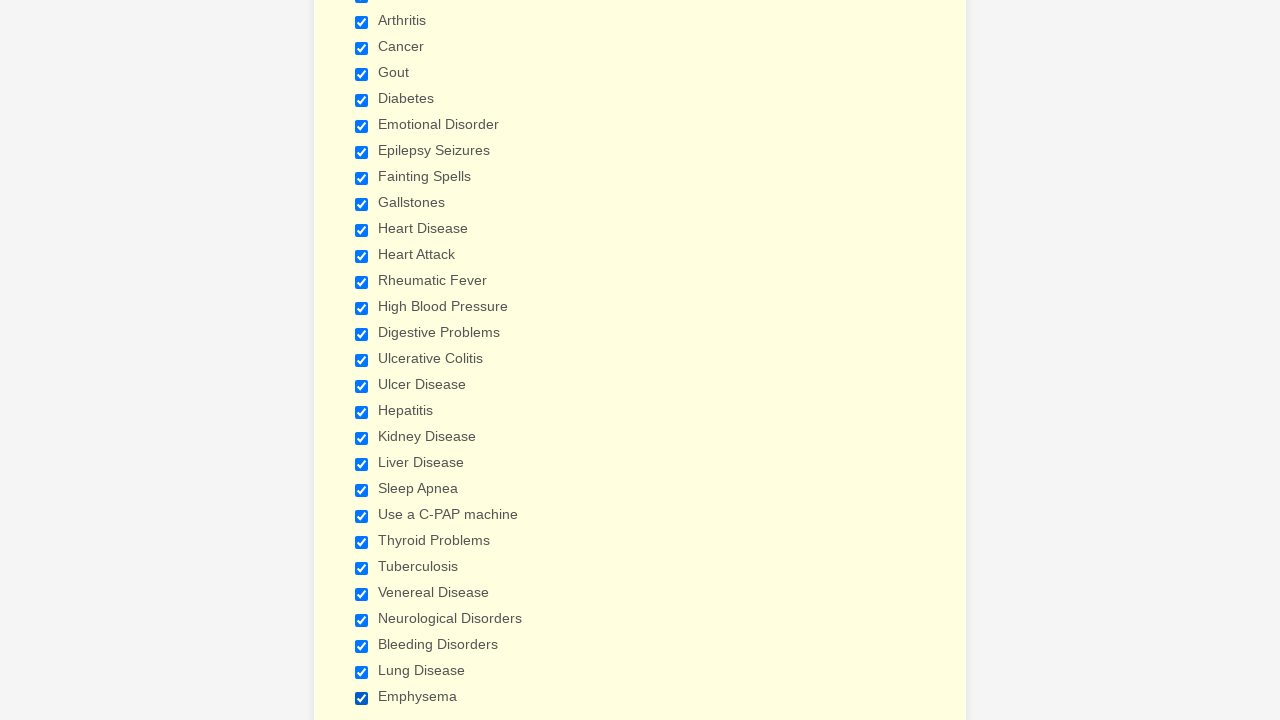

Verified checkbox is checked
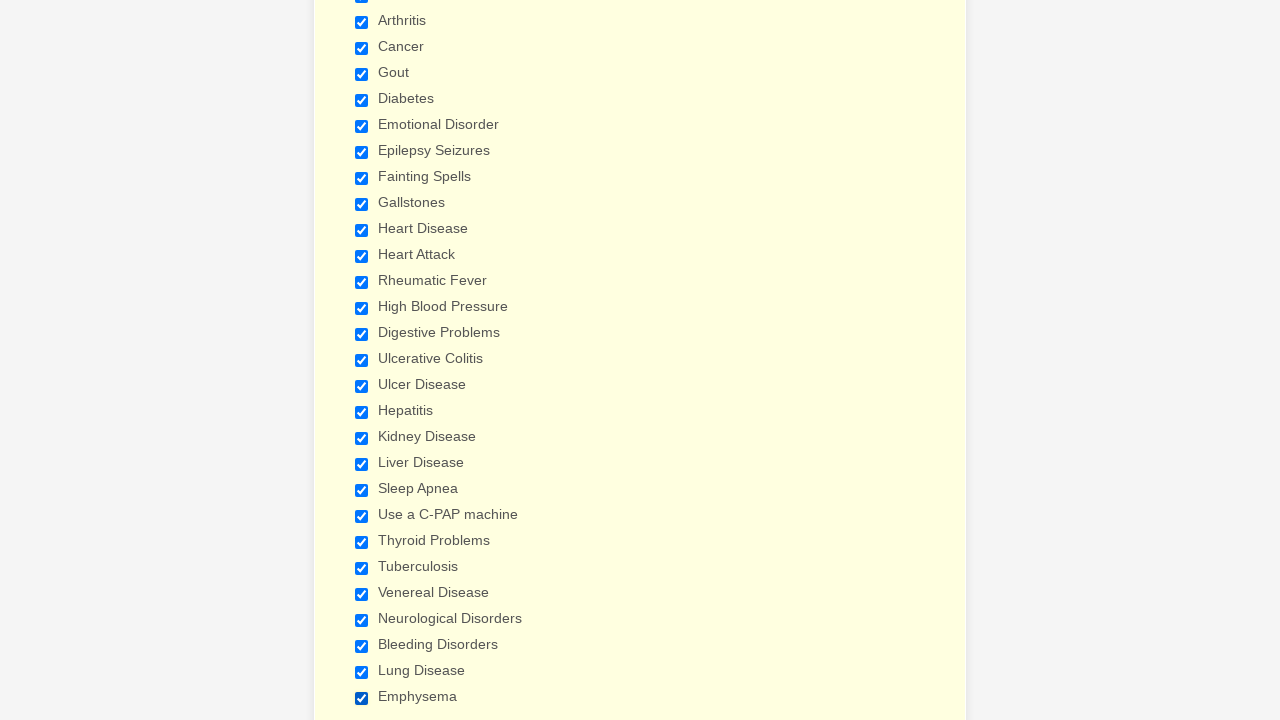

Verified checkbox is checked
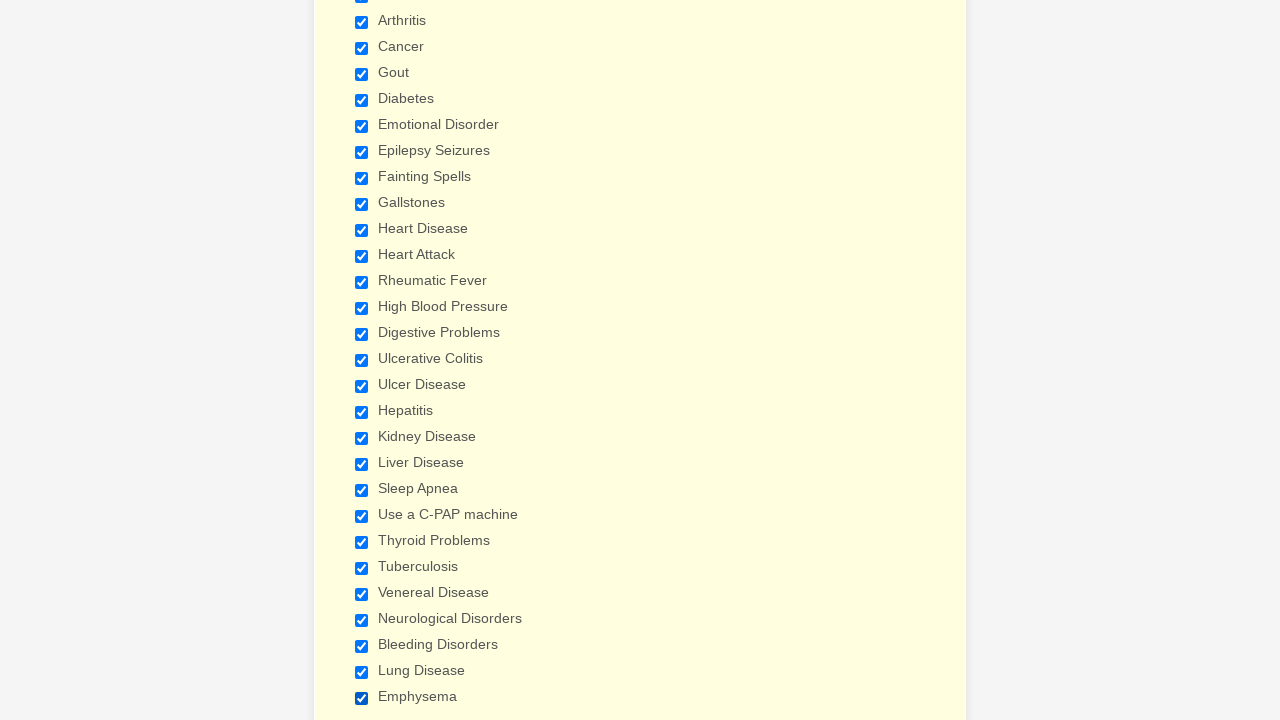

Verified checkbox is checked
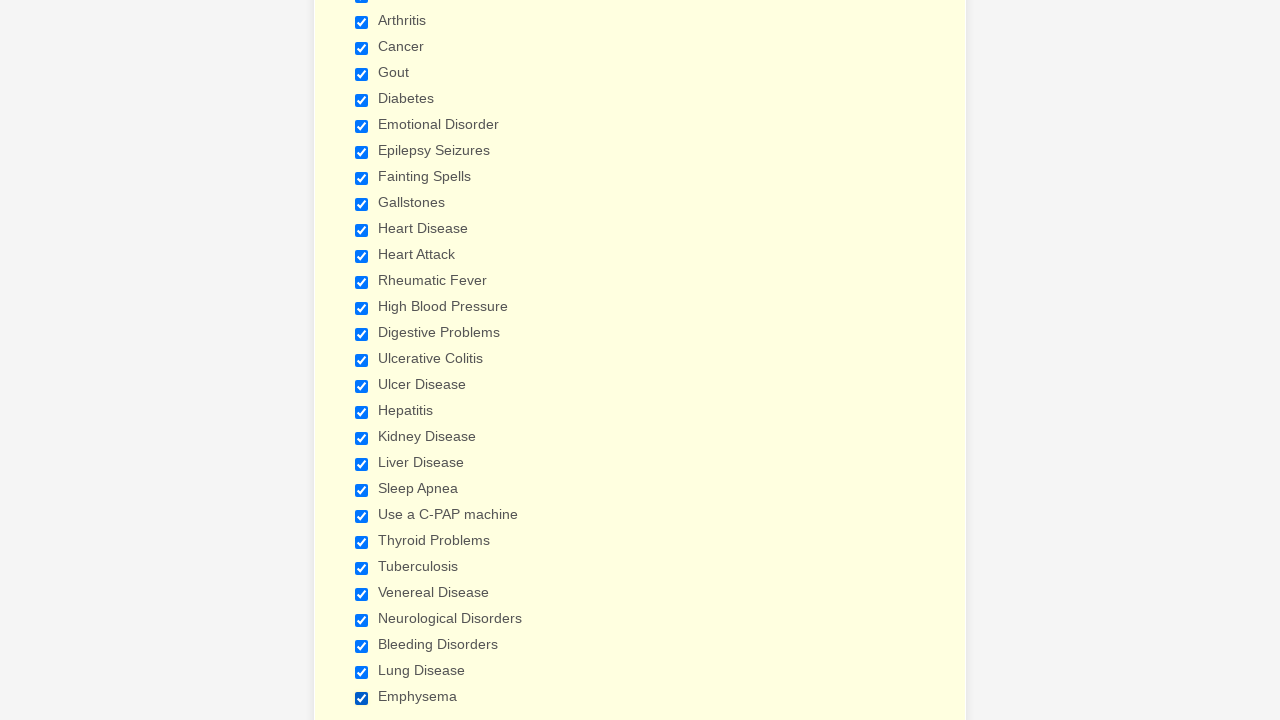

Verified checkbox is checked
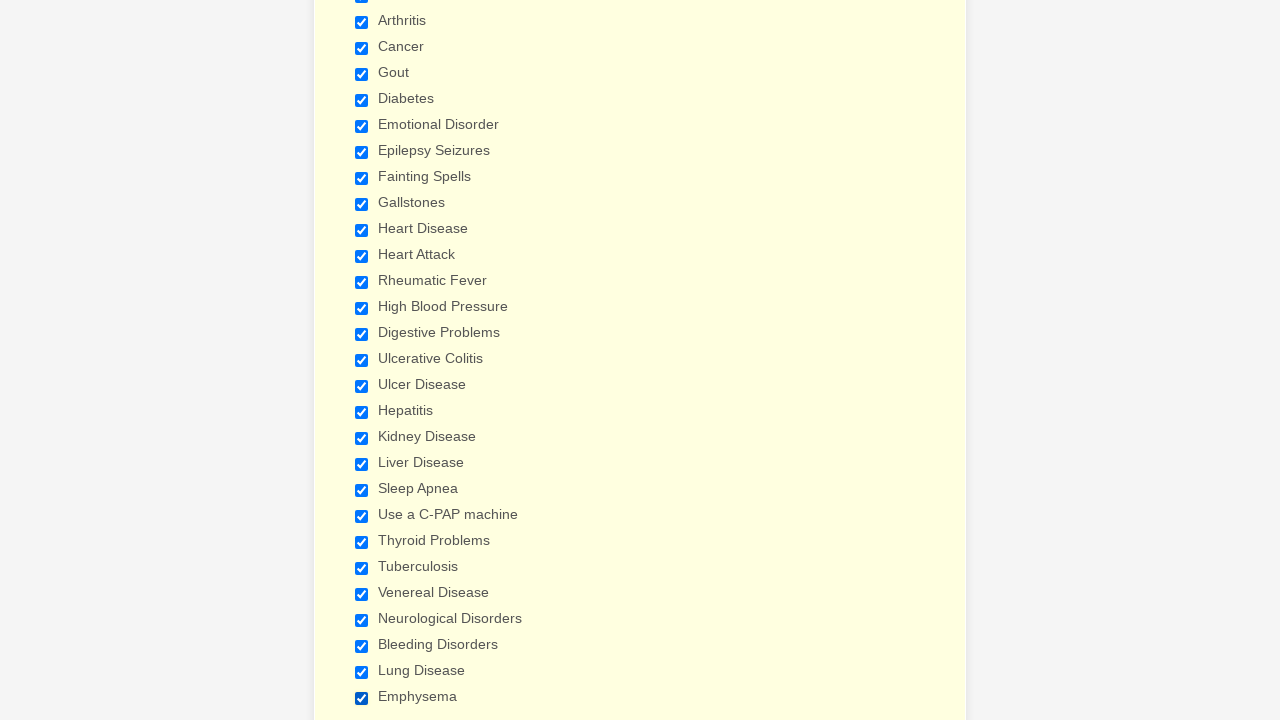

Verified checkbox is checked
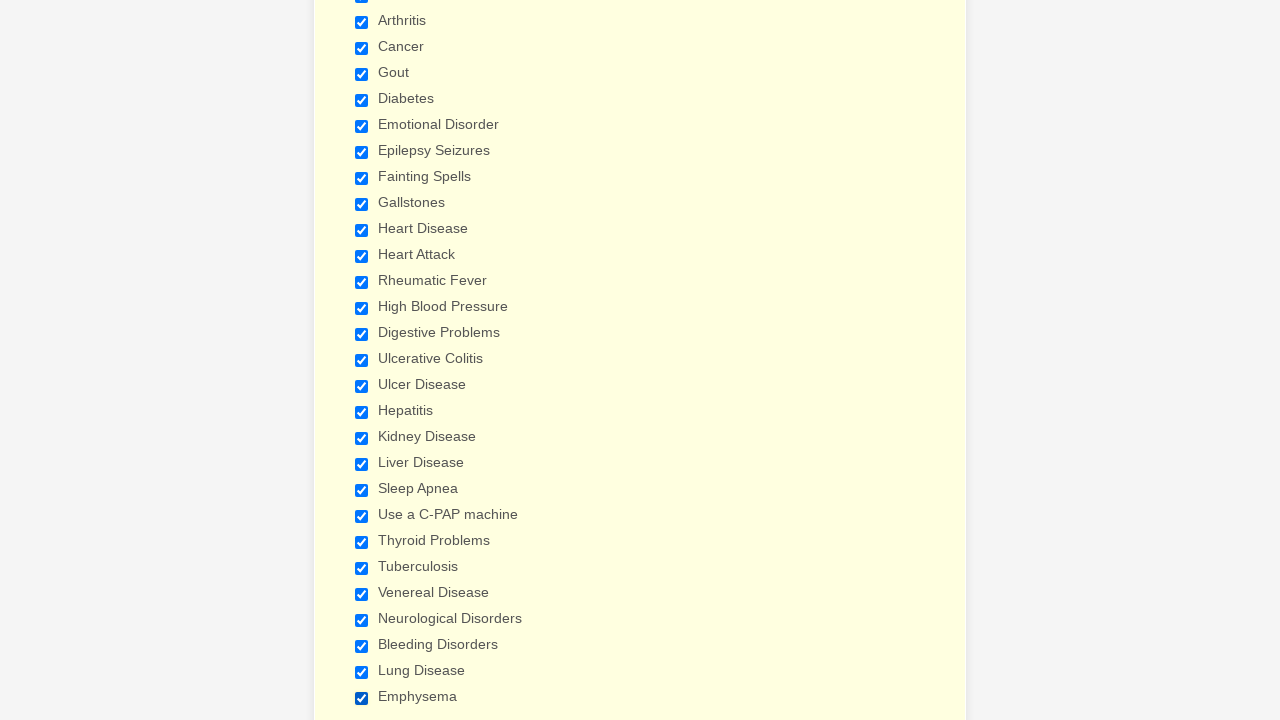

Verified checkbox is checked
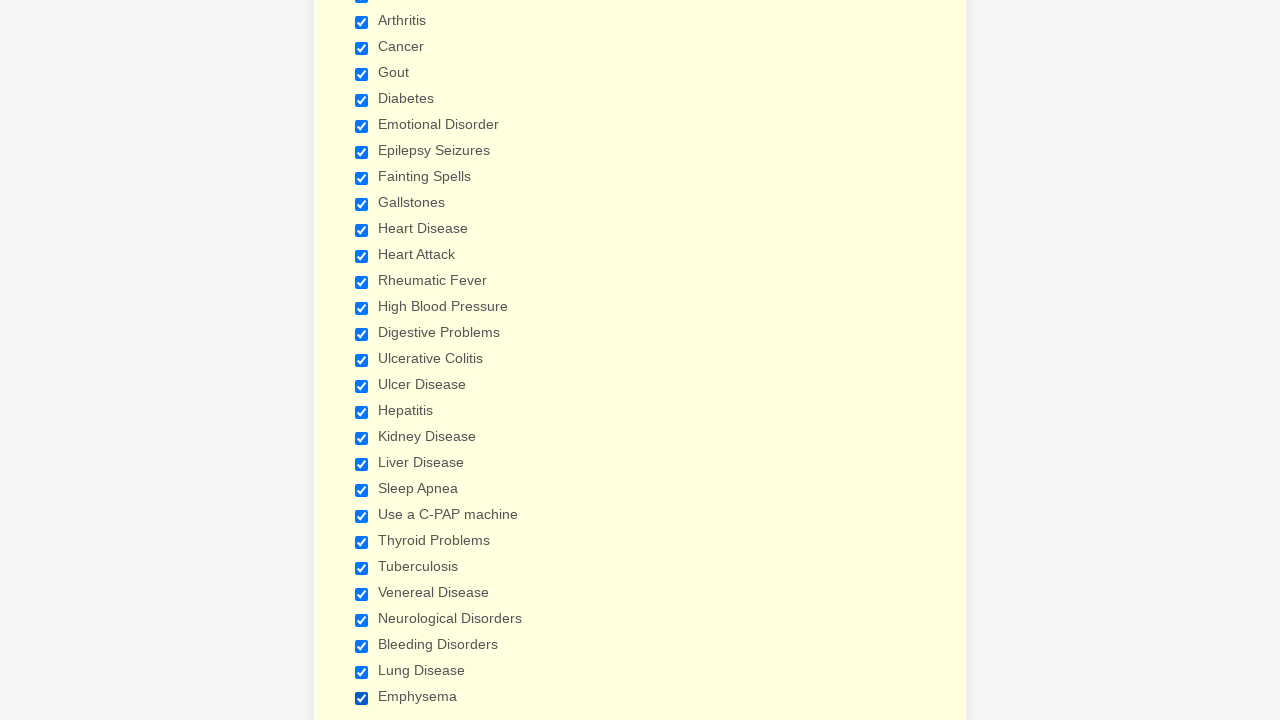

Verified checkbox is checked
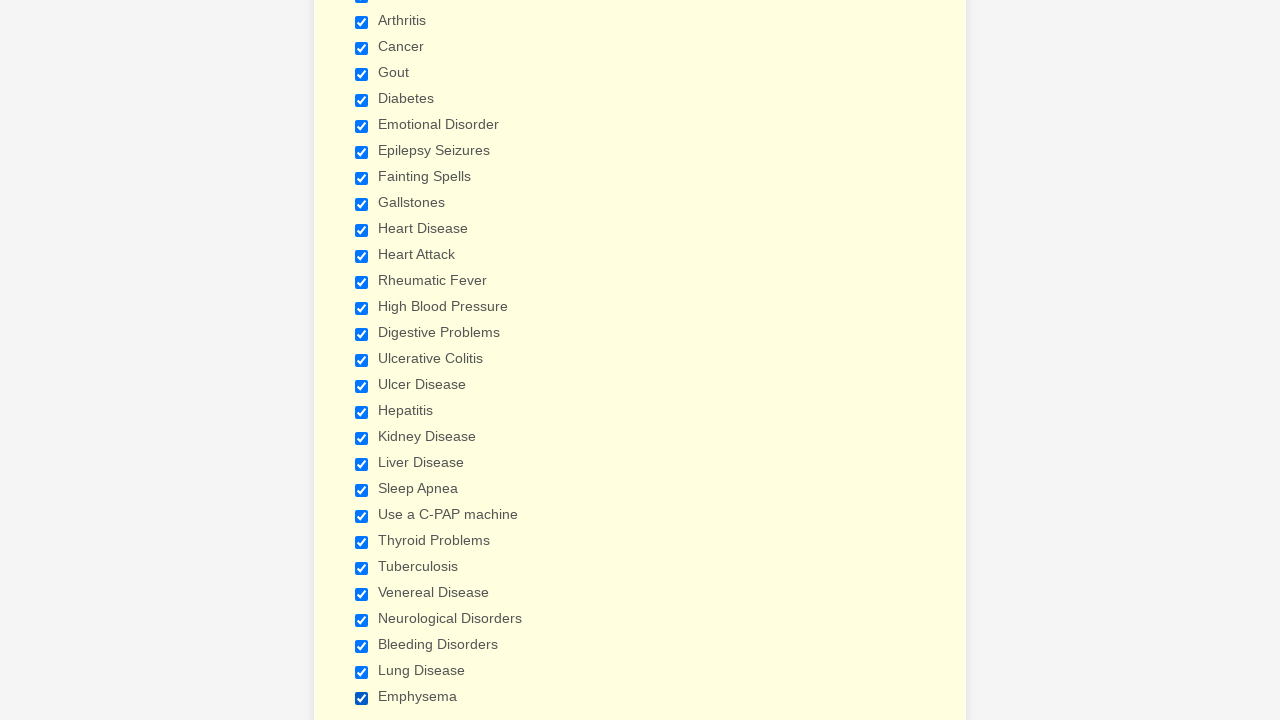

Verified checkbox is checked
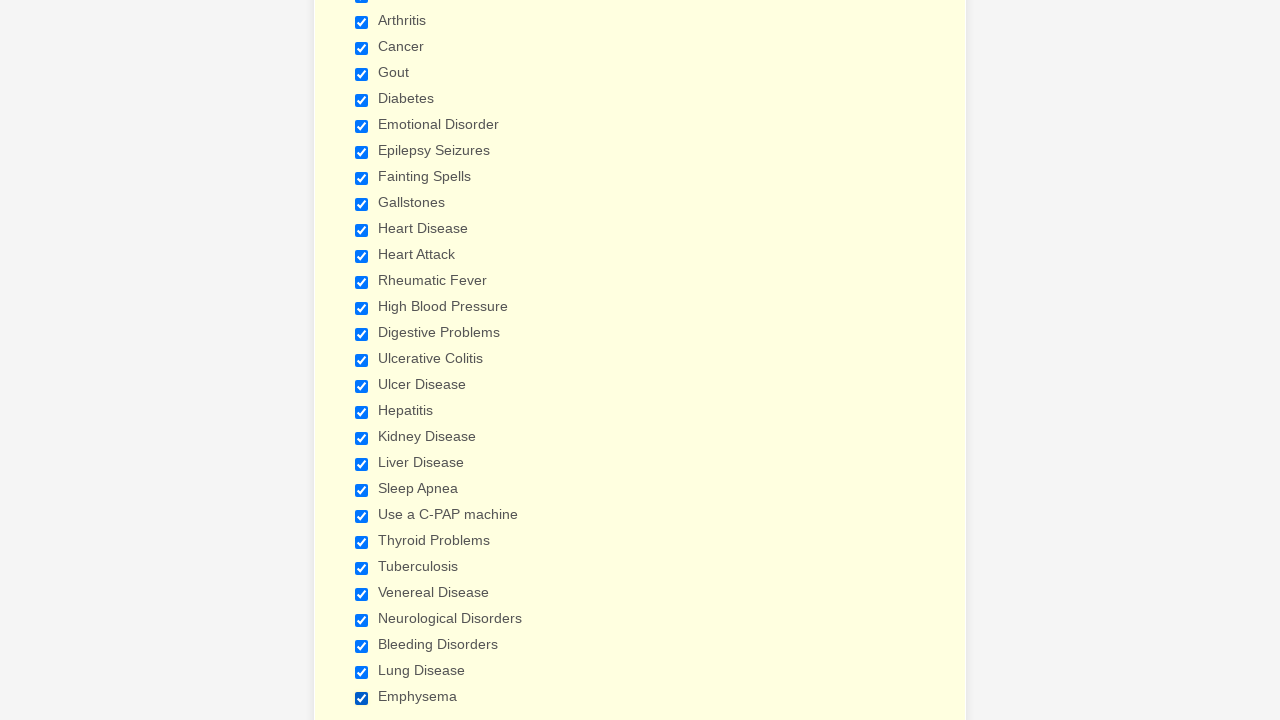

Verified checkbox is checked
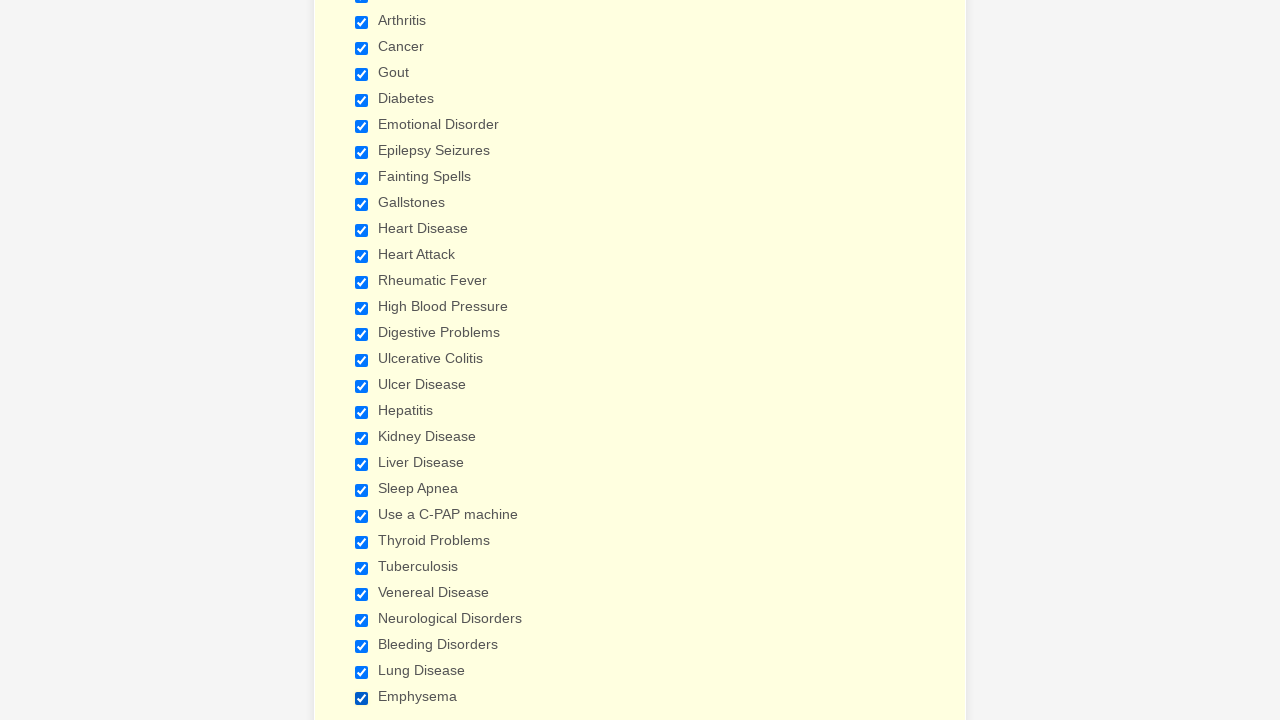

Verified checkbox is checked
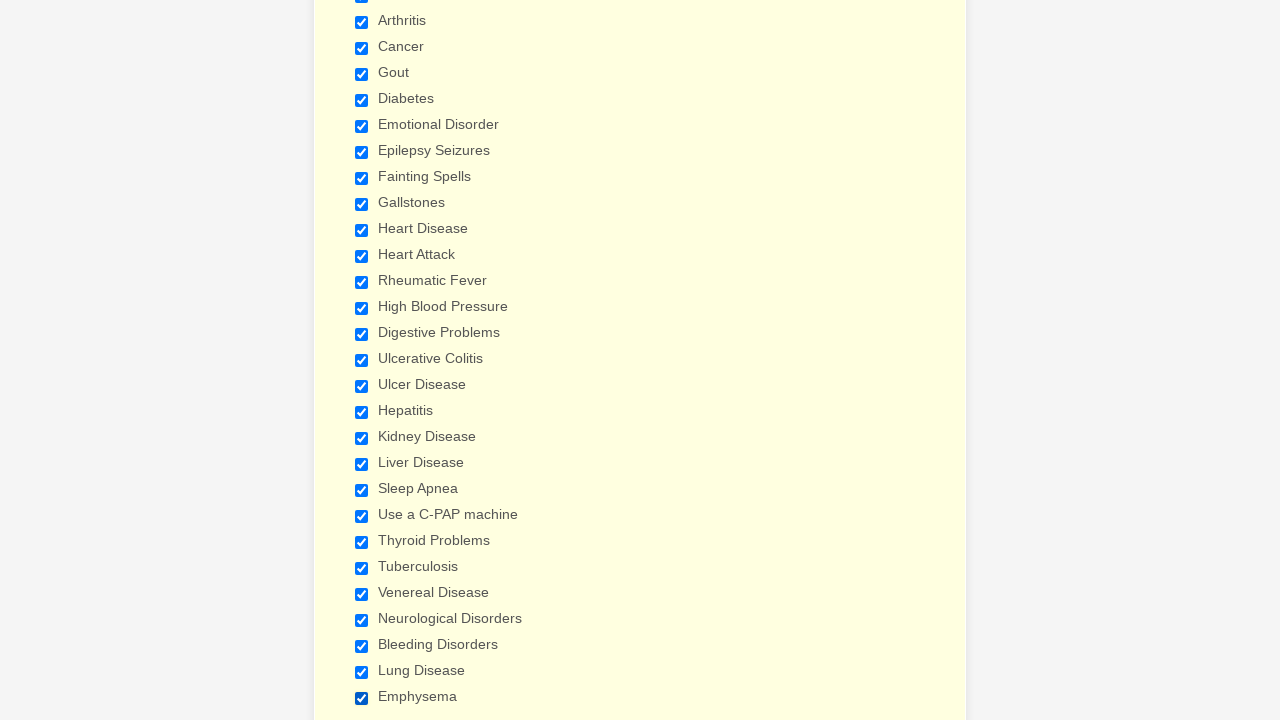

Verified checkbox is checked
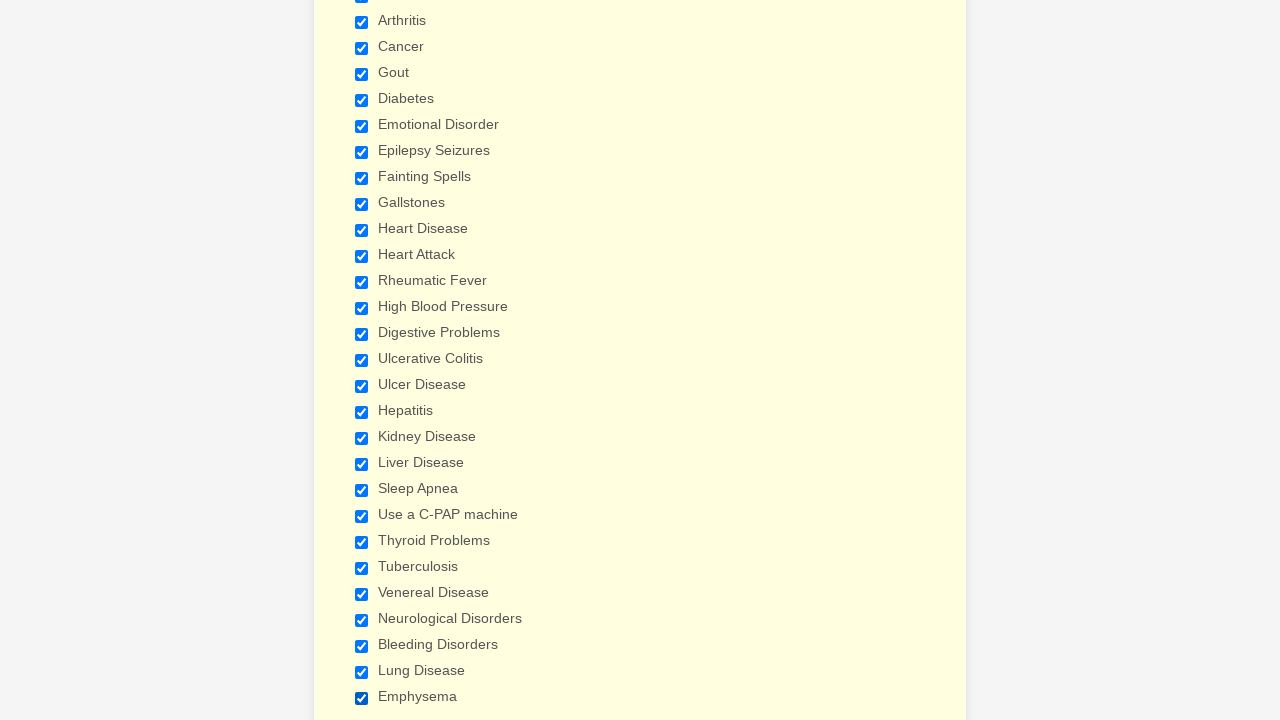

Verified checkbox is checked
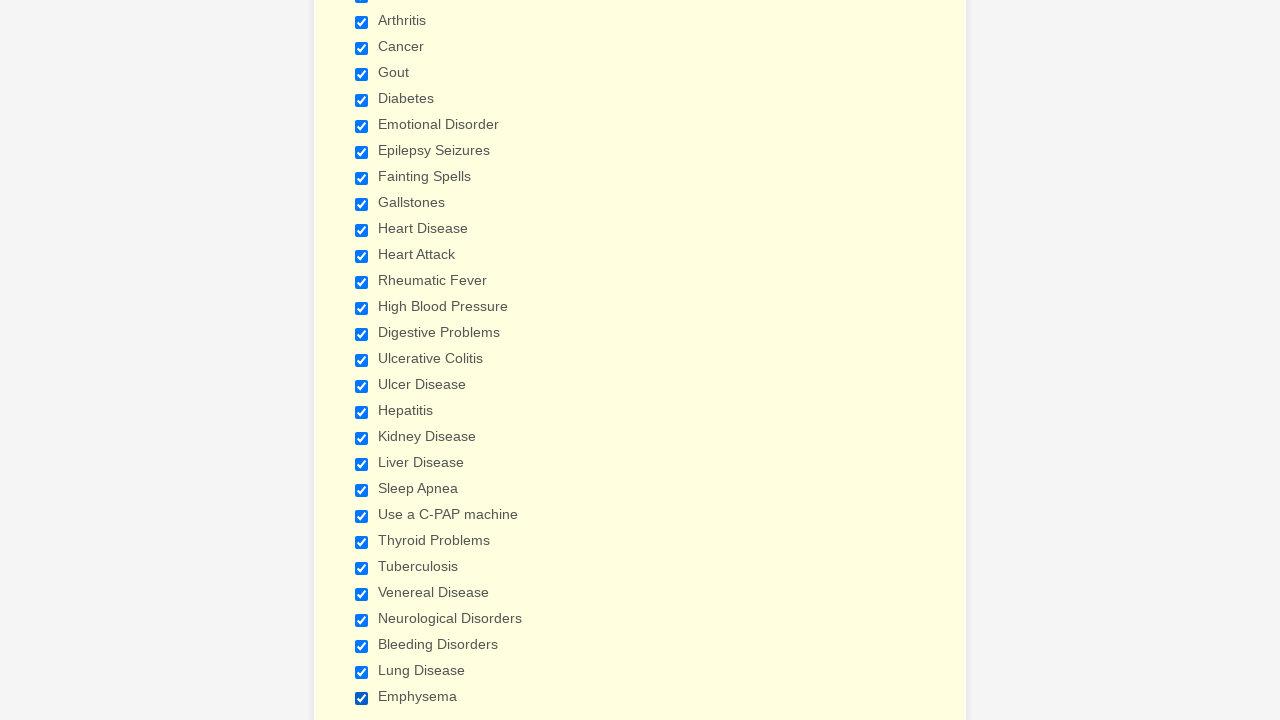

Verified checkbox is checked
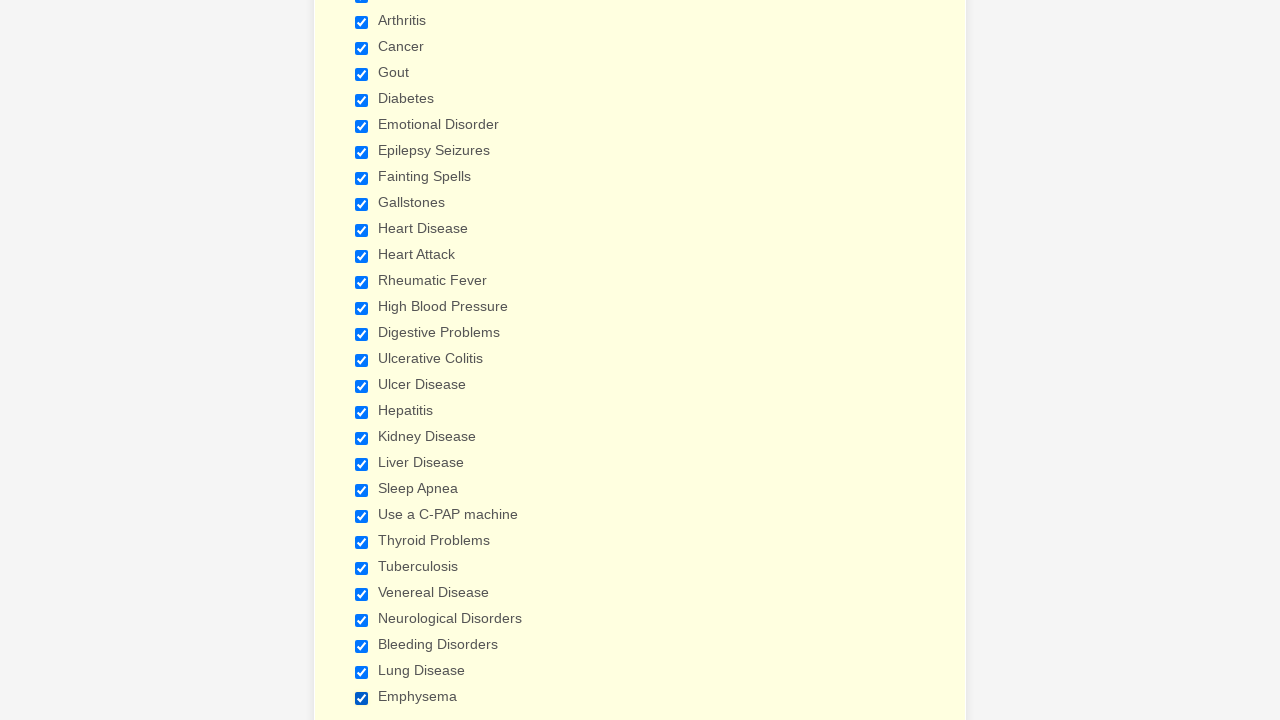

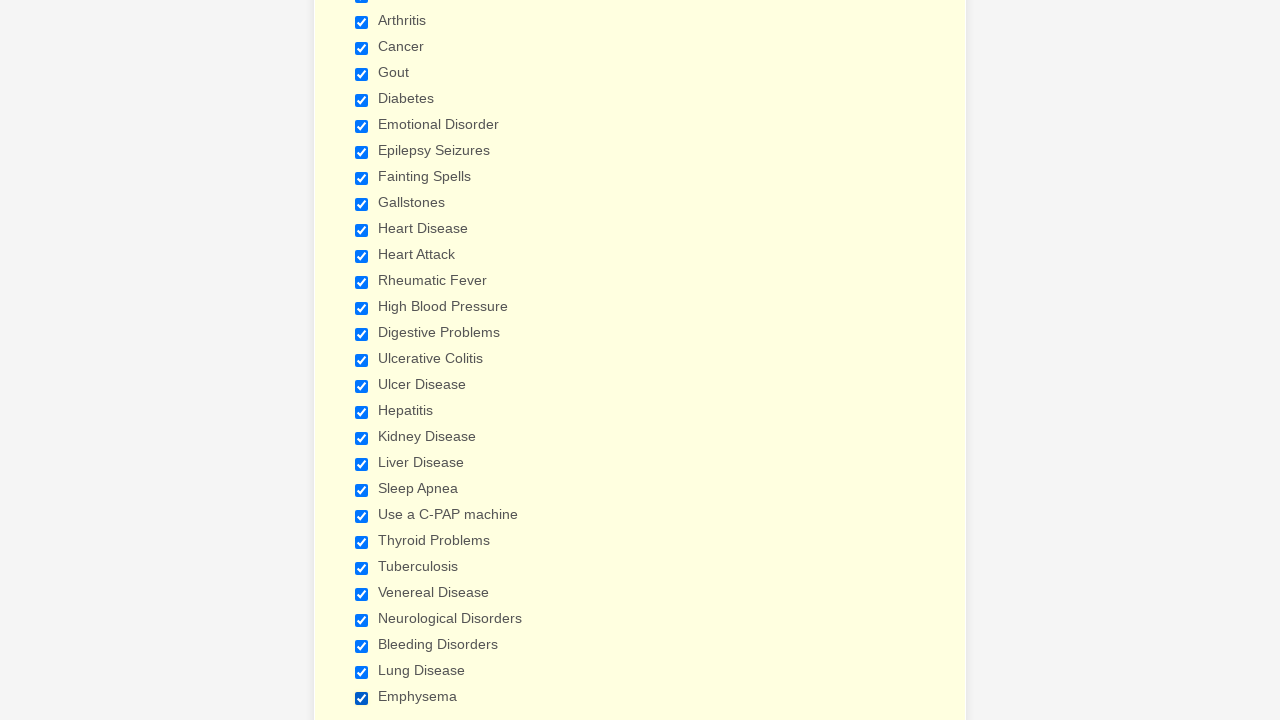